Tests calendar navigation by clicking on a datepicker, navigating forward to December 2027 using the Next button, and selecting date 27.

Starting URL: http://seleniumpractise.blogspot.com/2016/08/how-to-handle-calendar-in-selenium.html

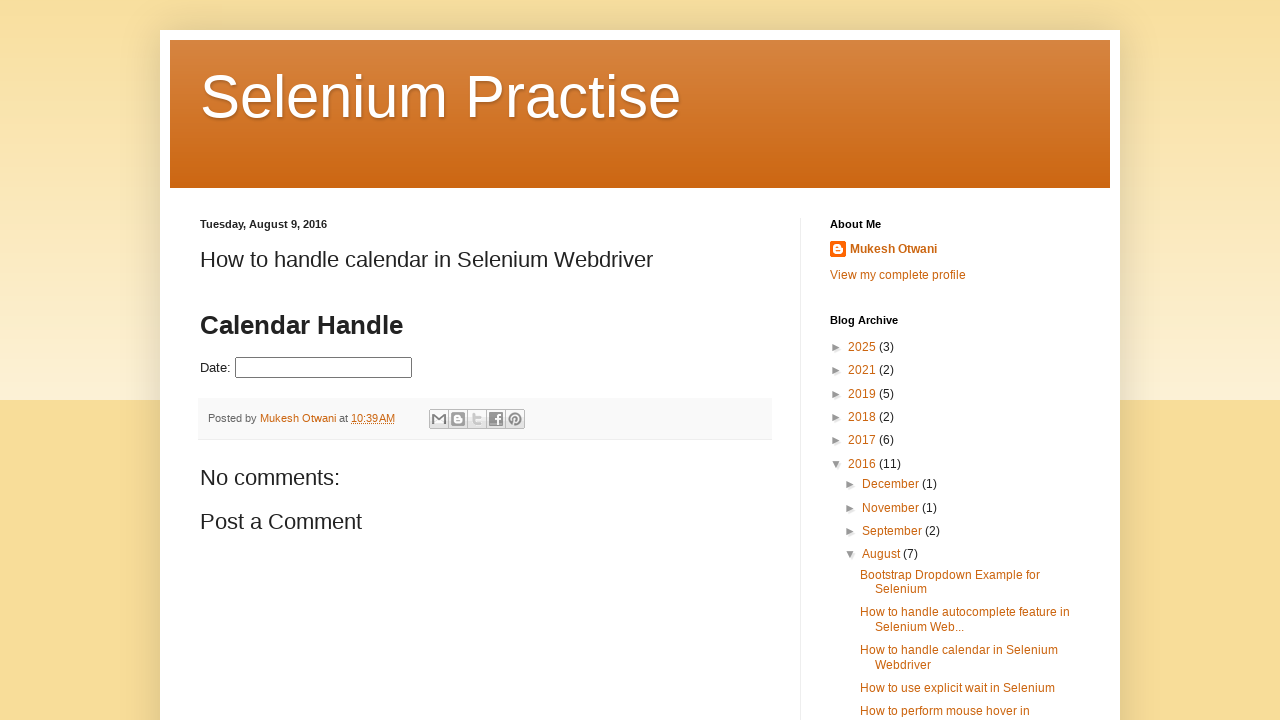

Clicked on datepicker to open calendar at (324, 368) on #datepicker
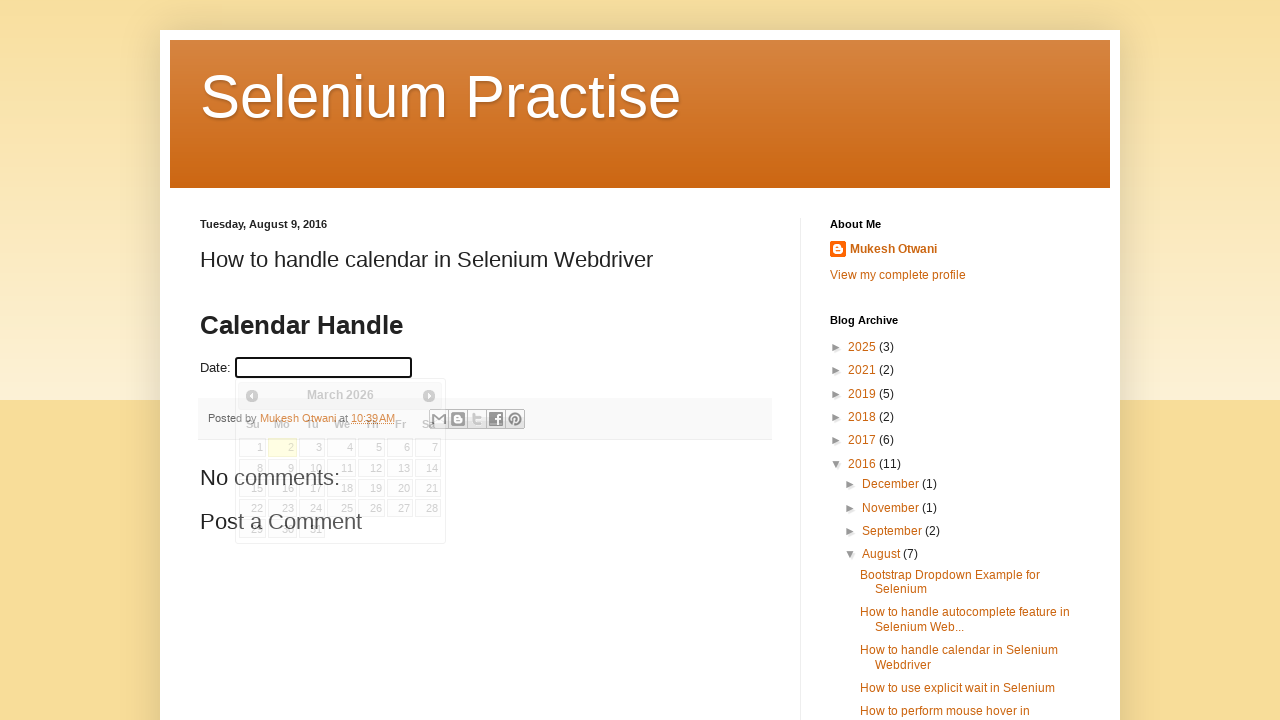

Retrieved current month from datepicker
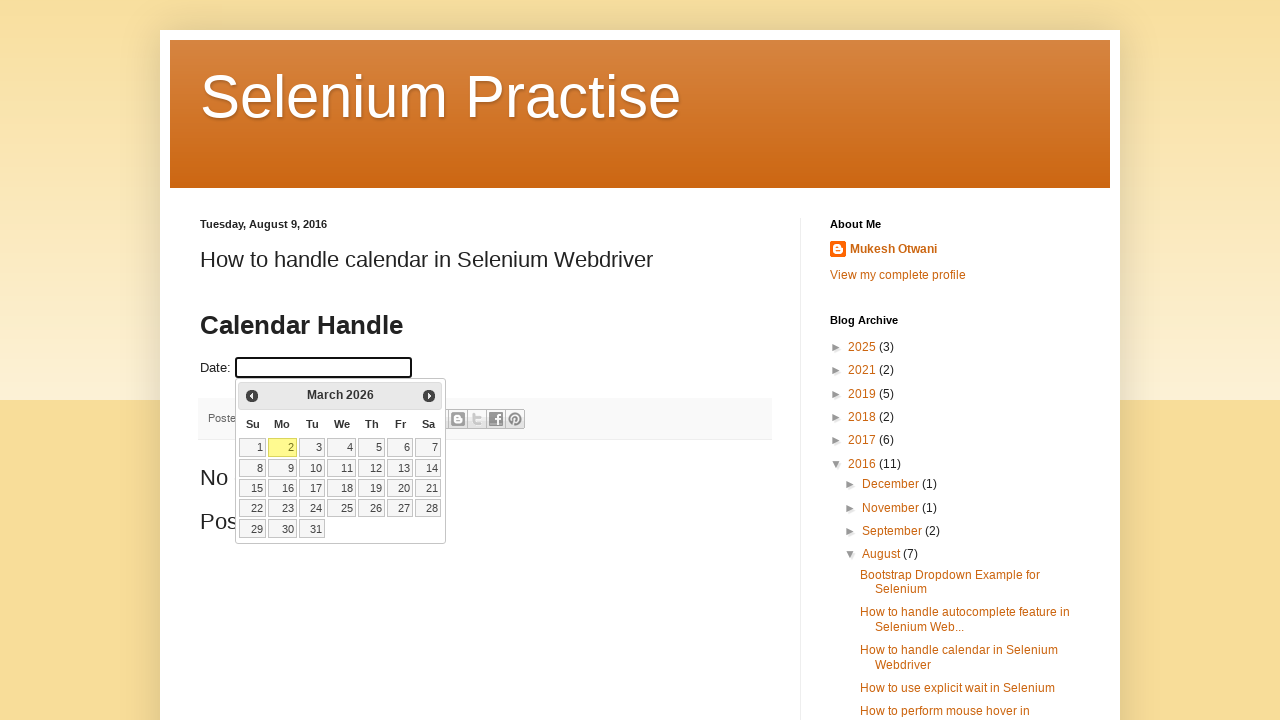

Retrieved current year from datepicker
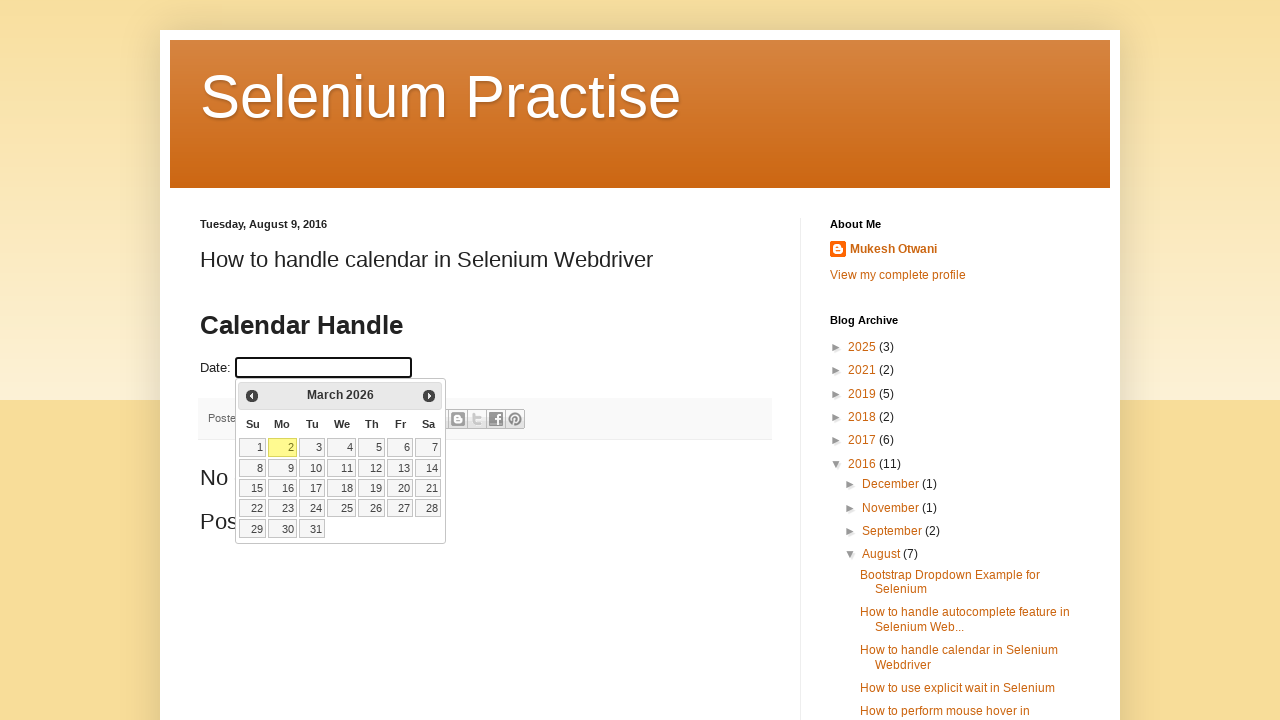

Clicked Next button to navigate forward in calendar at (429, 396) on xpath=//span[.='Next']
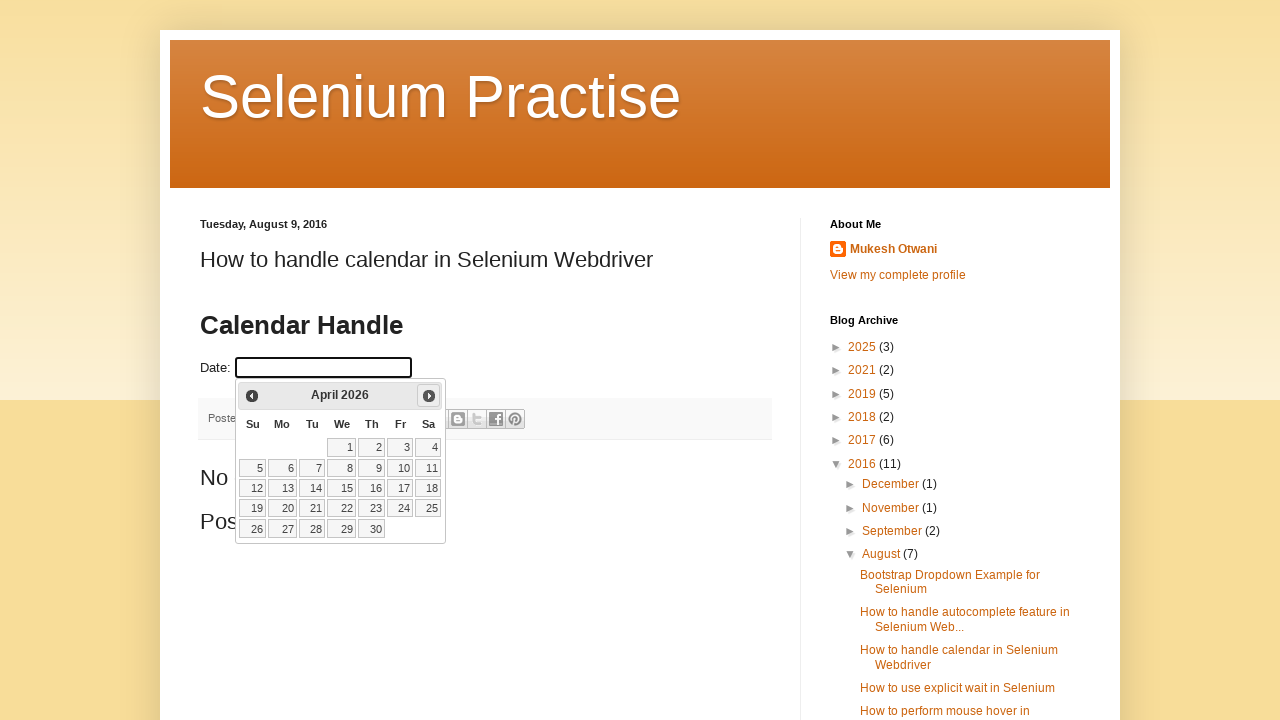

Updated current month to April
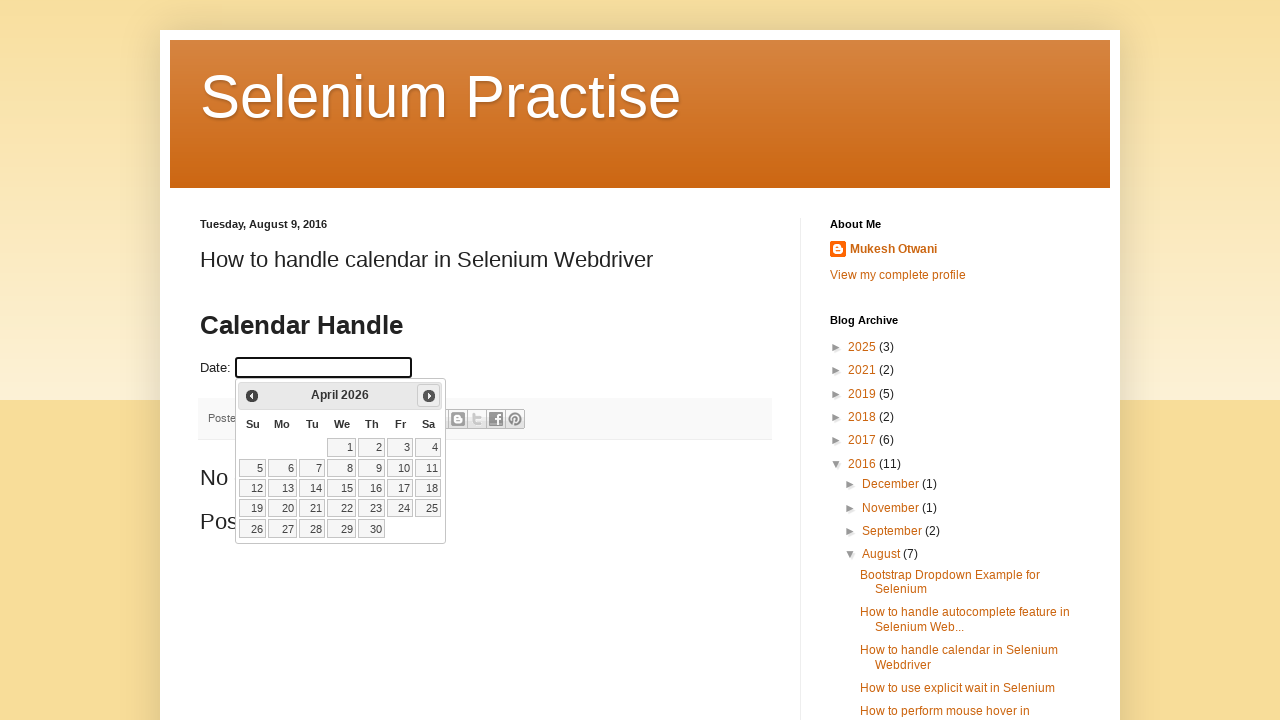

Updated current year to 2026
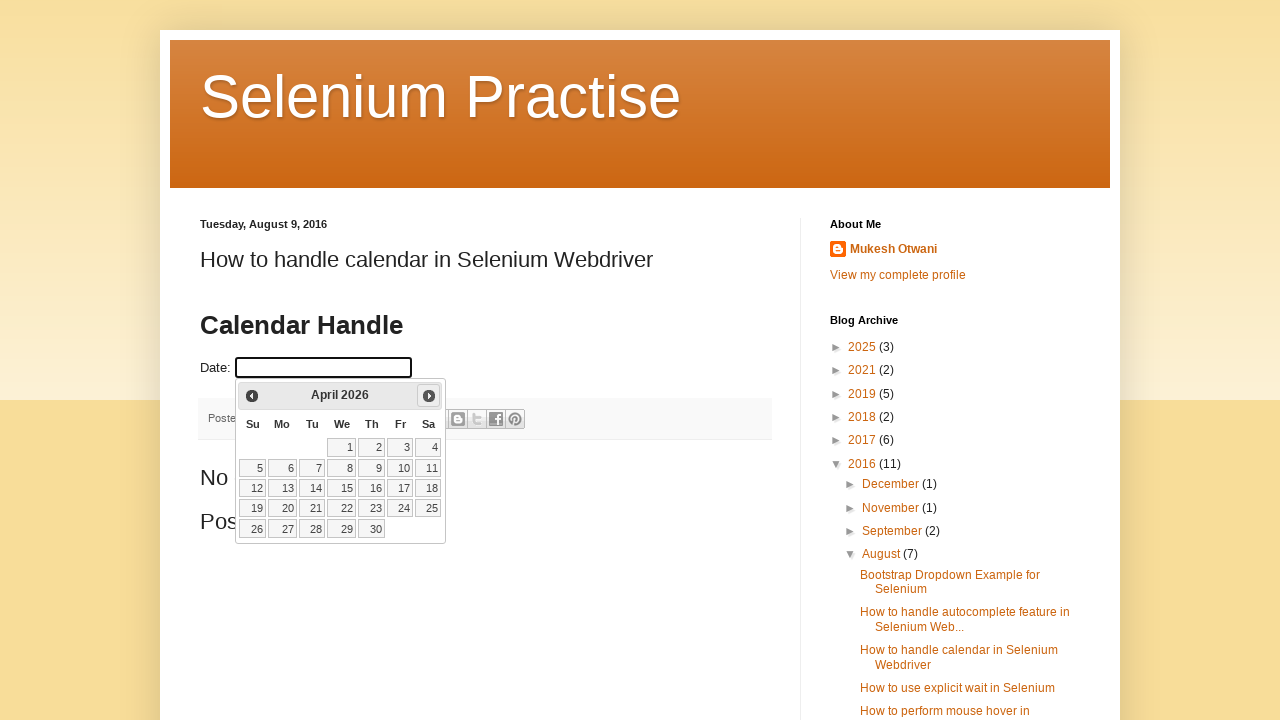

Clicked Next button to navigate forward in calendar at (429, 396) on xpath=//span[.='Next']
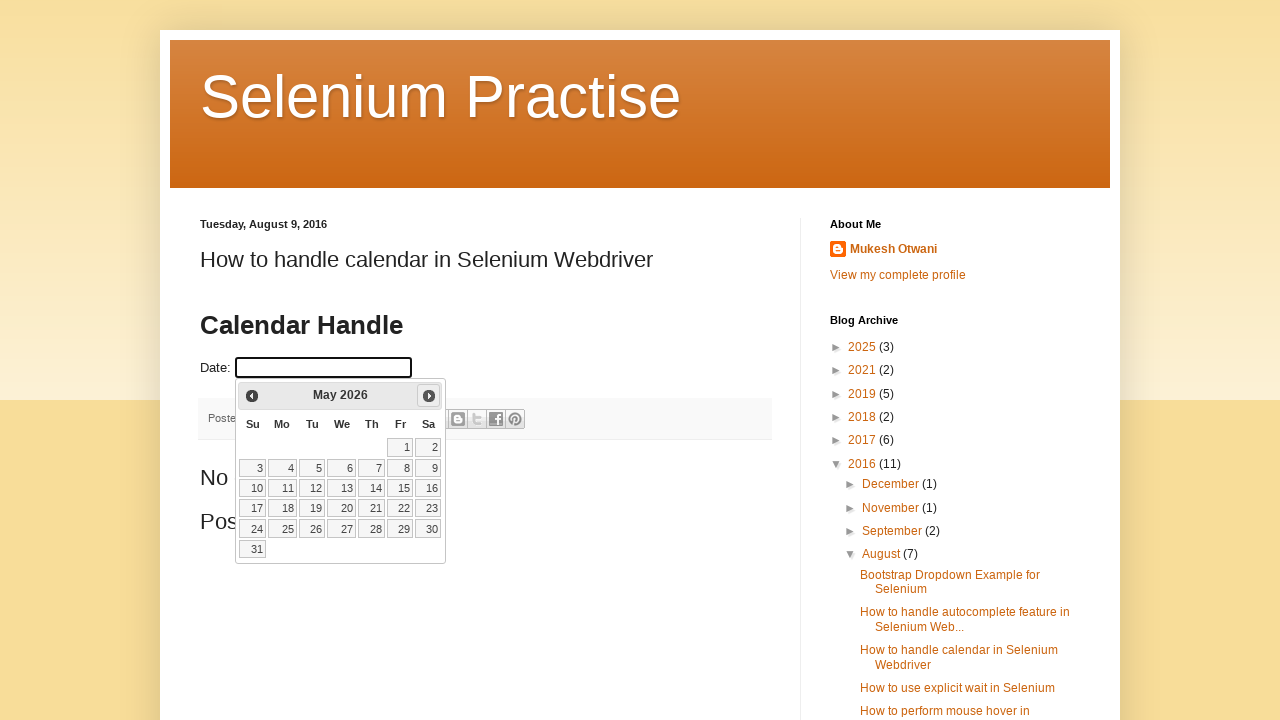

Updated current month to May
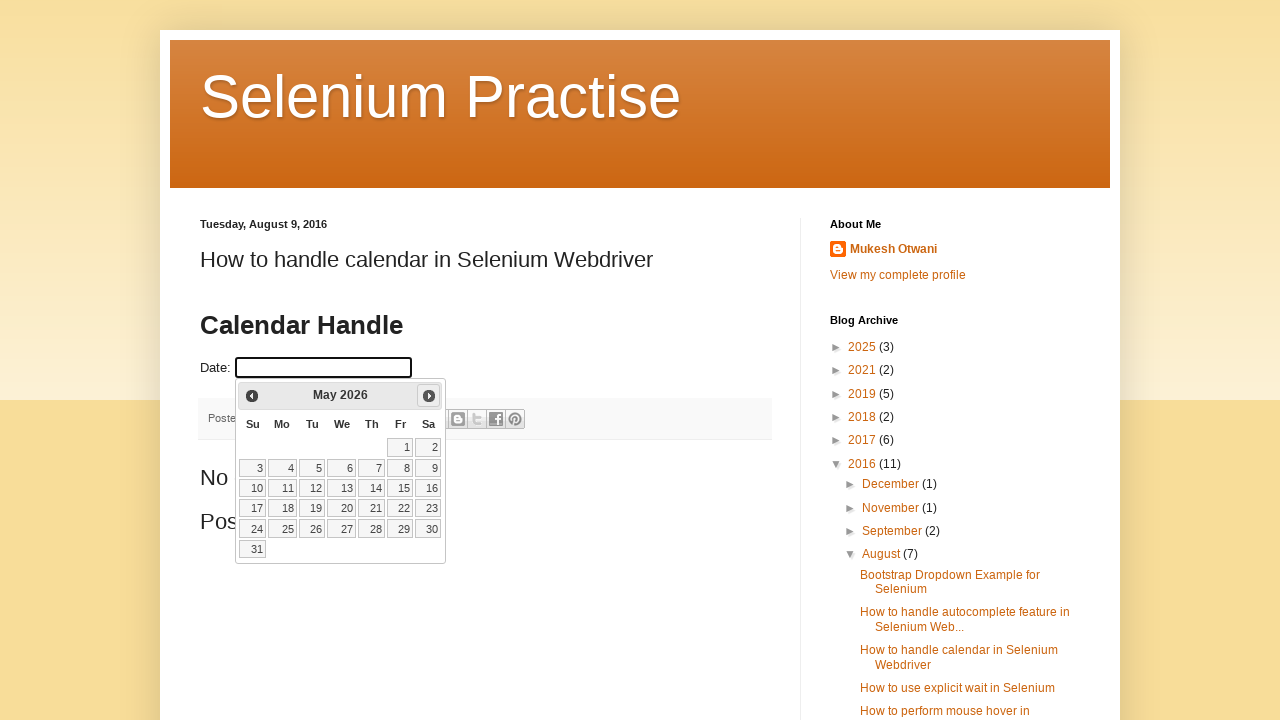

Updated current year to 2026
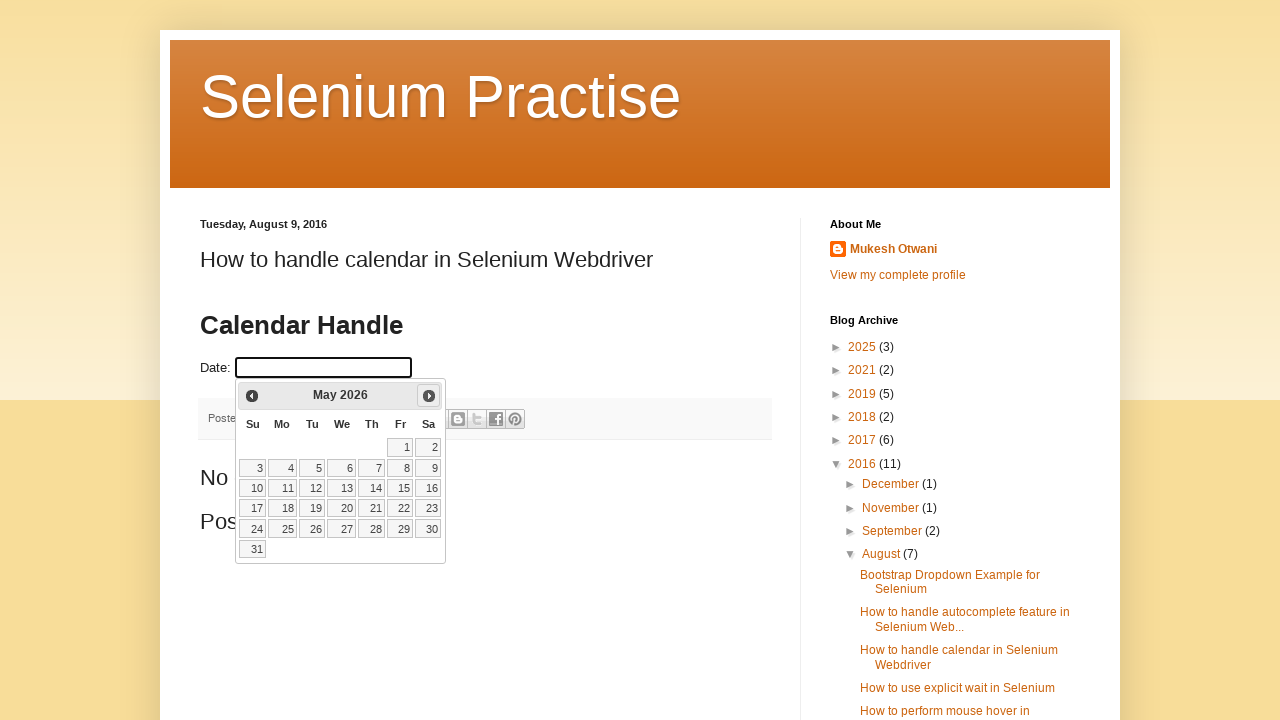

Clicked Next button to navigate forward in calendar at (429, 396) on xpath=//span[.='Next']
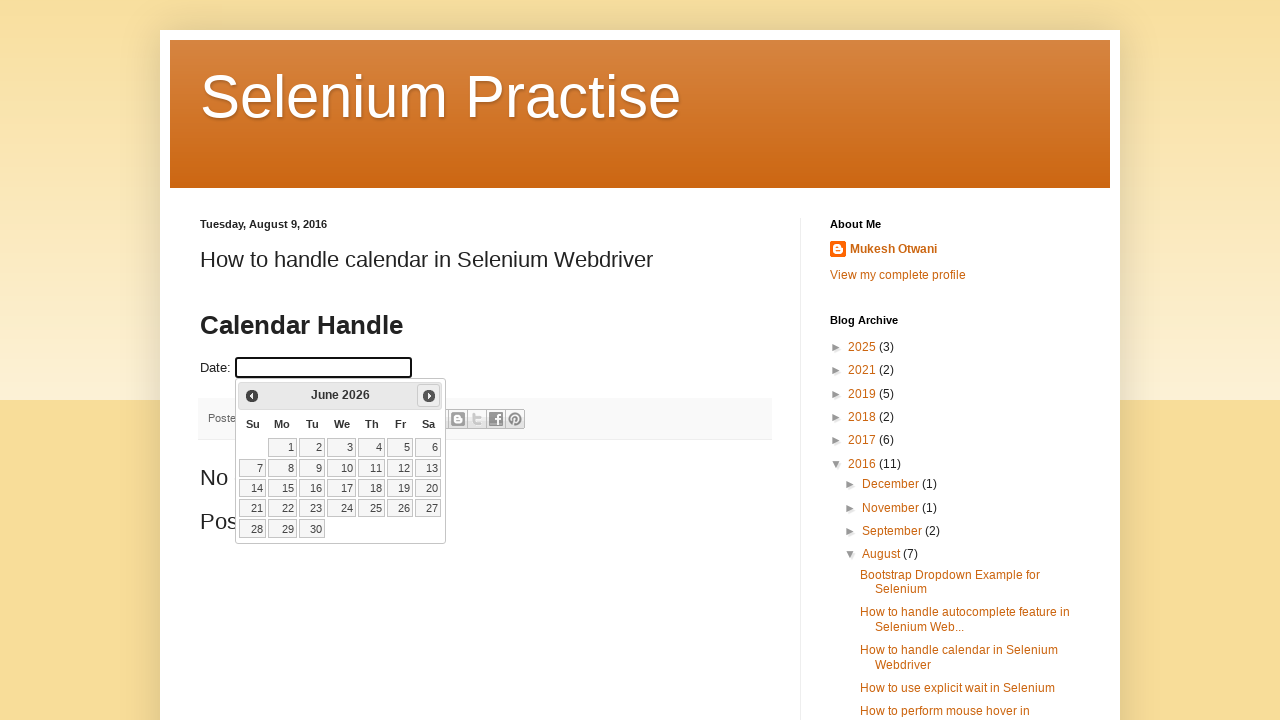

Updated current month to June
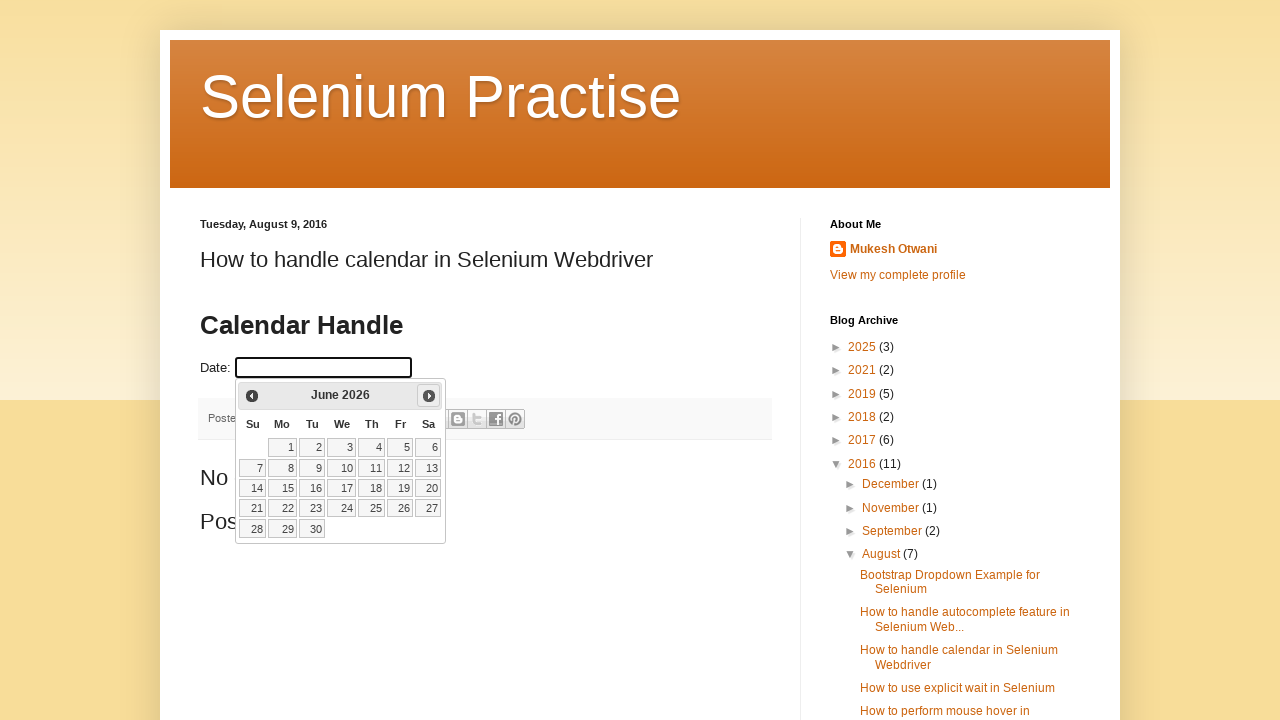

Updated current year to 2026
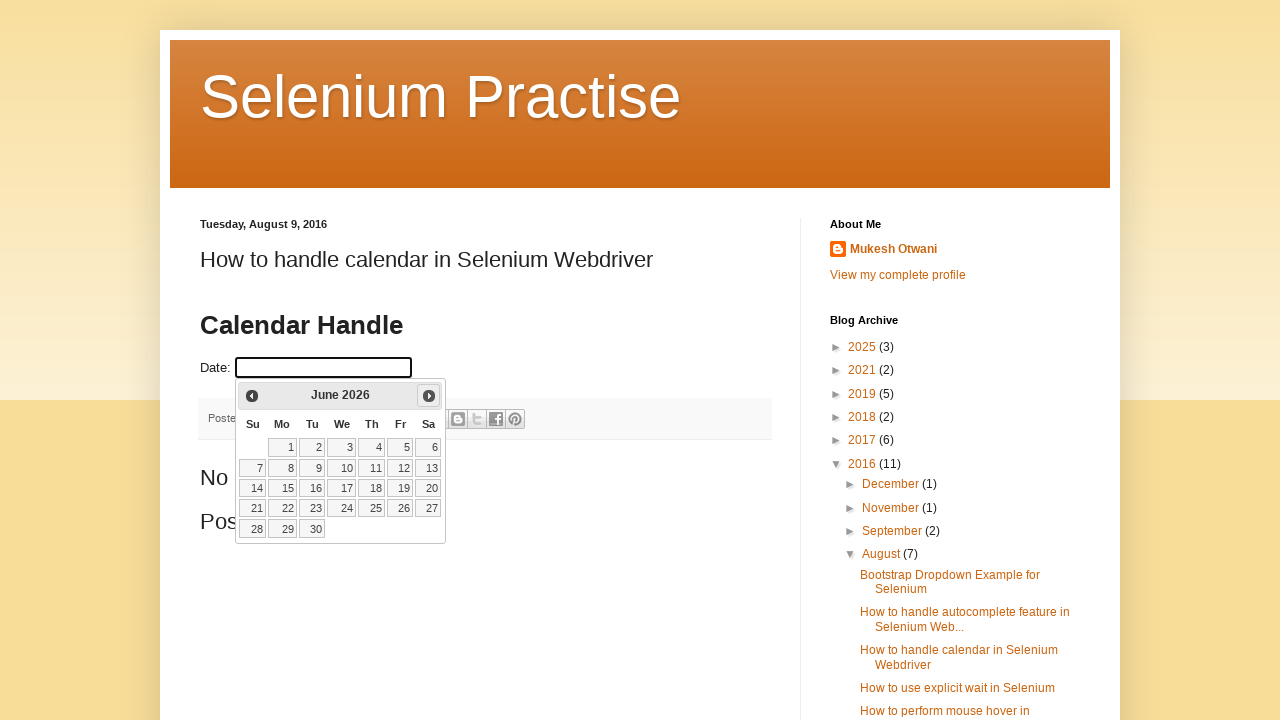

Clicked Next button to navigate forward in calendar at (429, 396) on xpath=//span[.='Next']
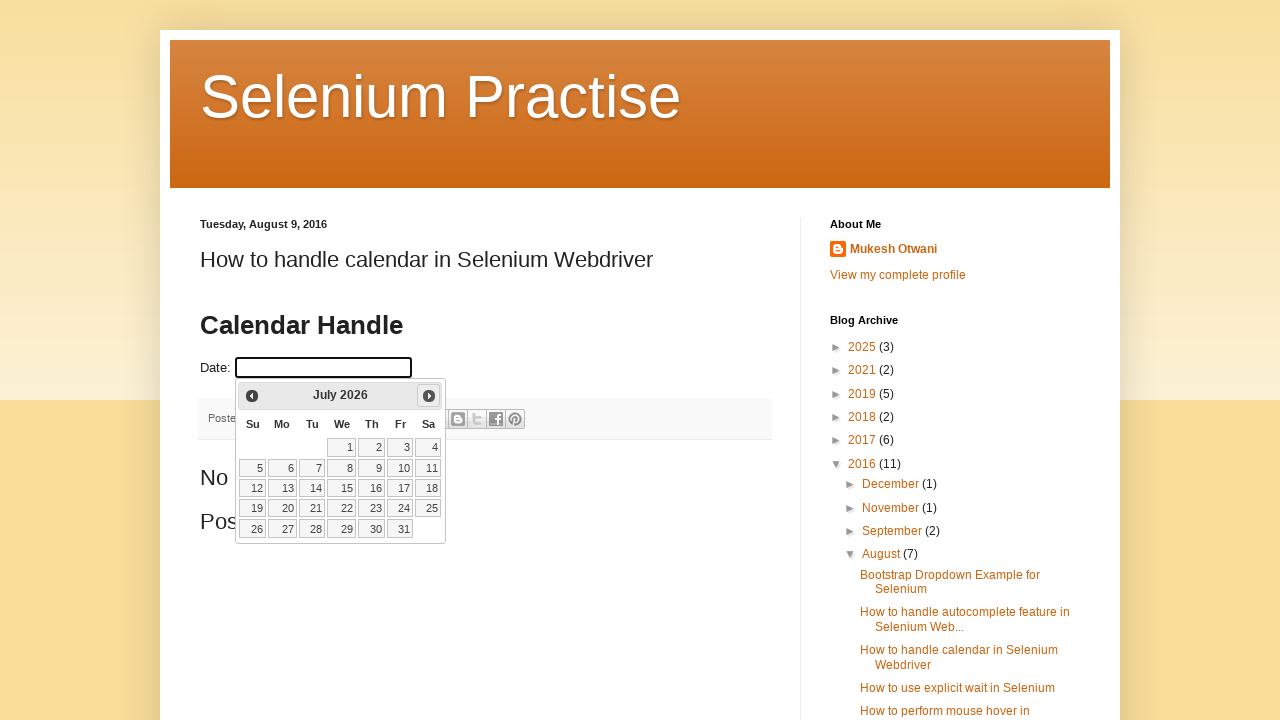

Updated current month to July
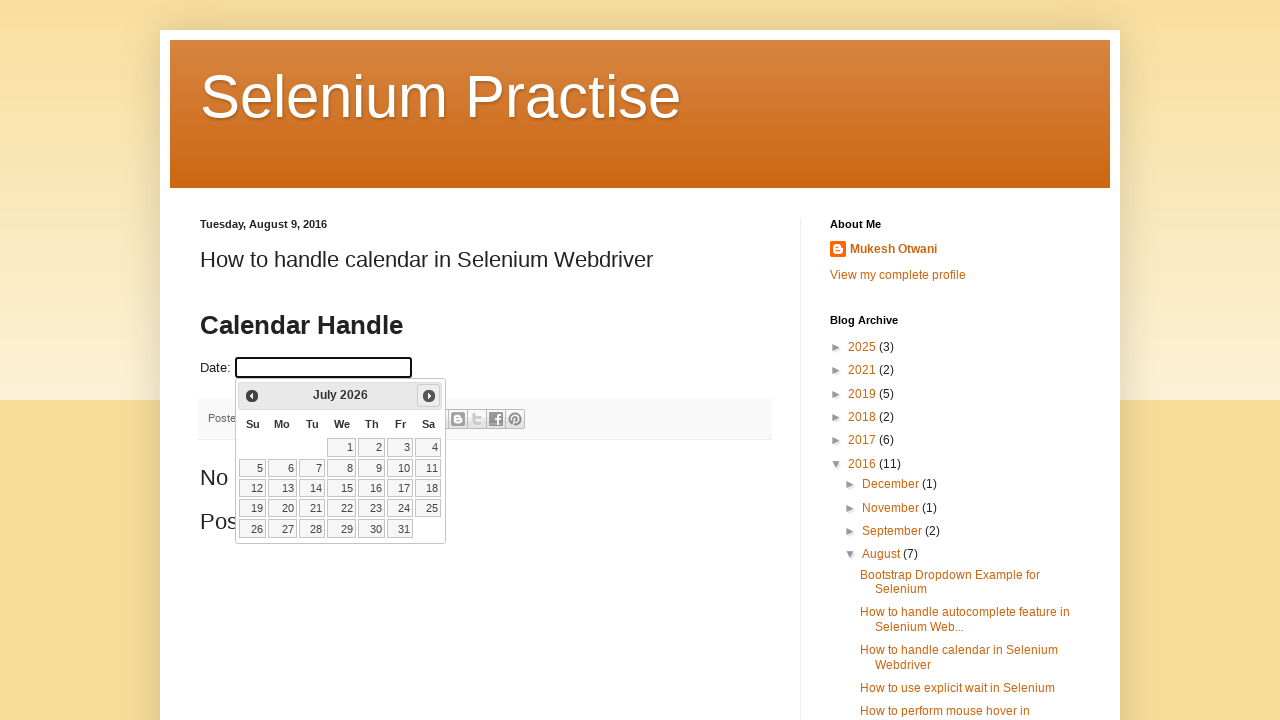

Updated current year to 2026
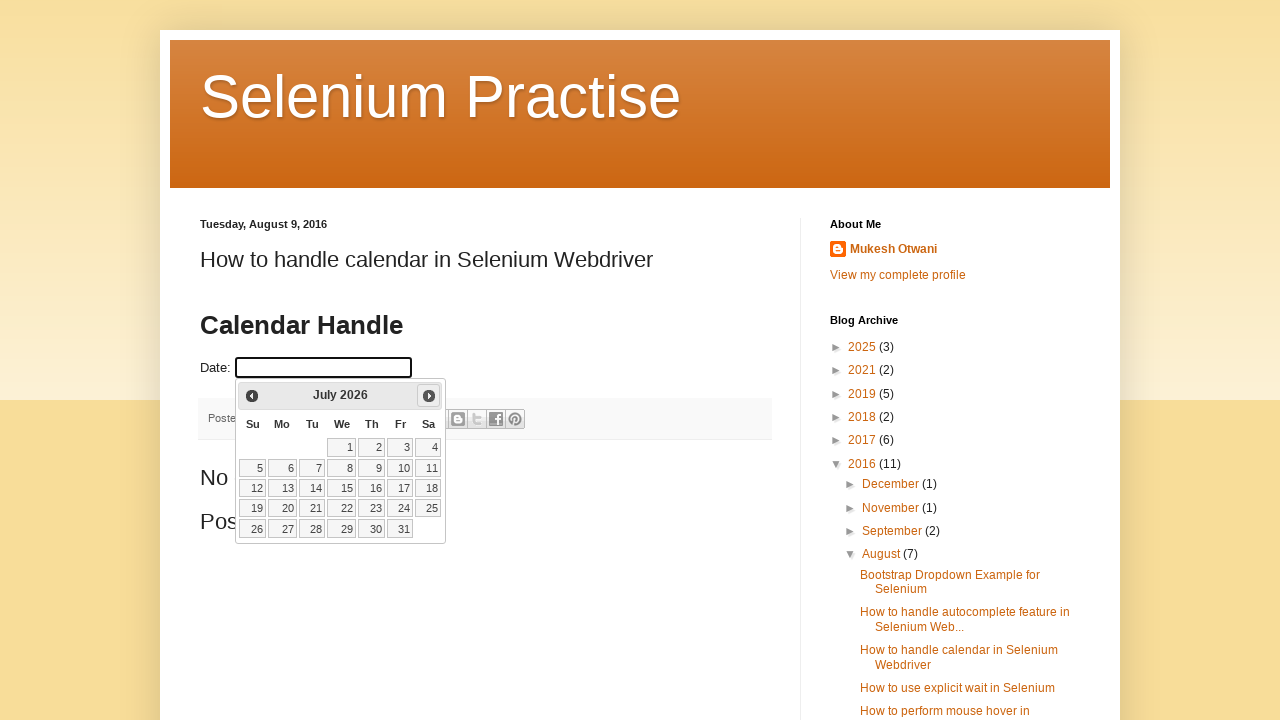

Clicked Next button to navigate forward in calendar at (429, 396) on xpath=//span[.='Next']
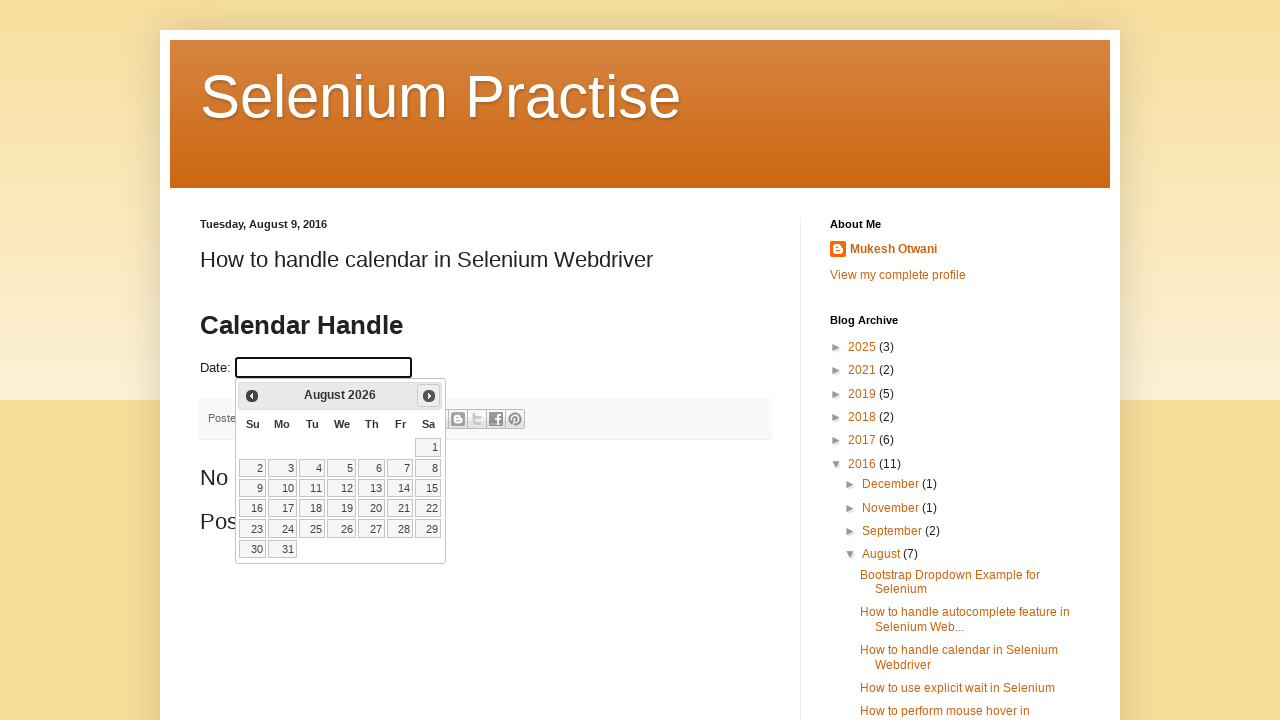

Updated current month to August
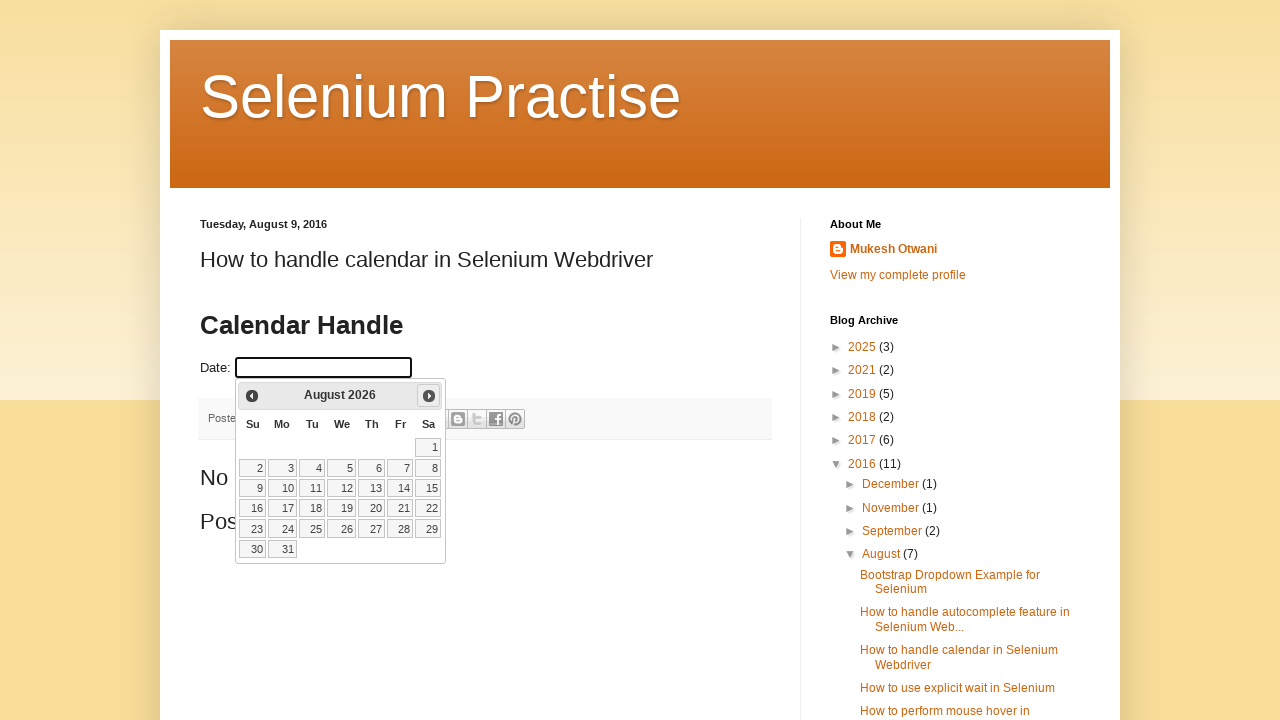

Updated current year to 2026
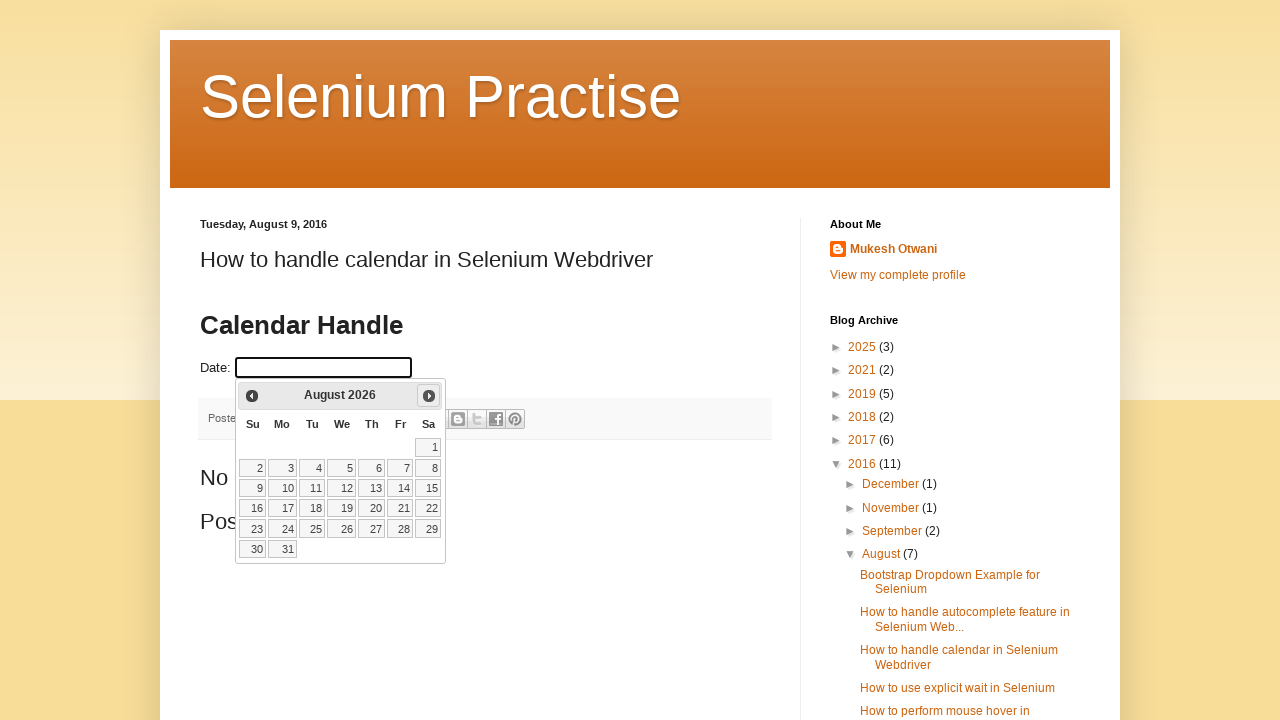

Clicked Next button to navigate forward in calendar at (429, 396) on xpath=//span[.='Next']
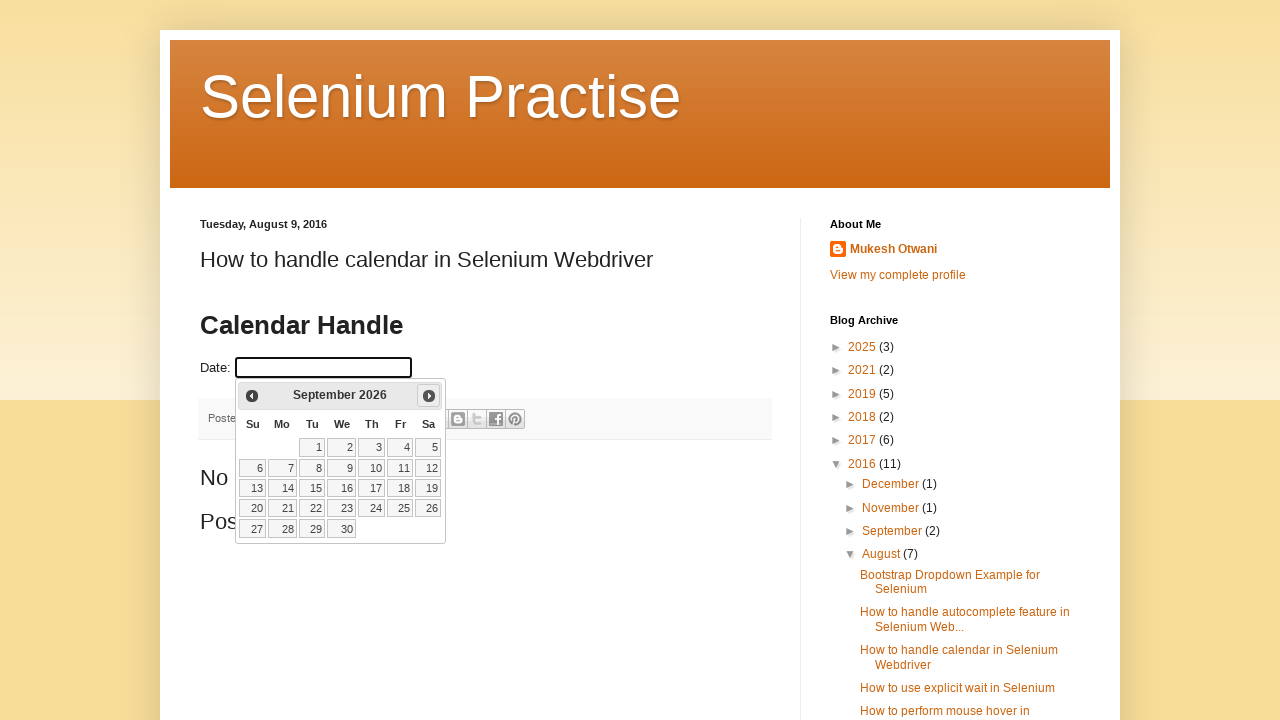

Updated current month to September
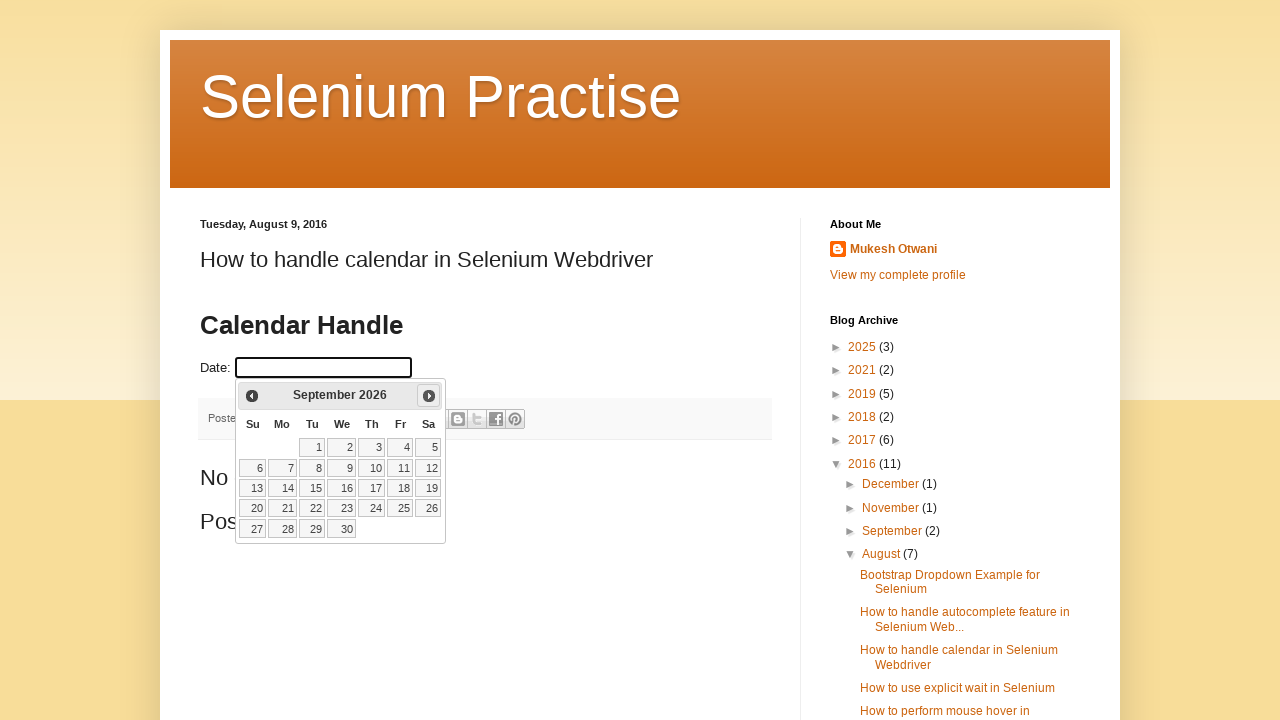

Updated current year to 2026
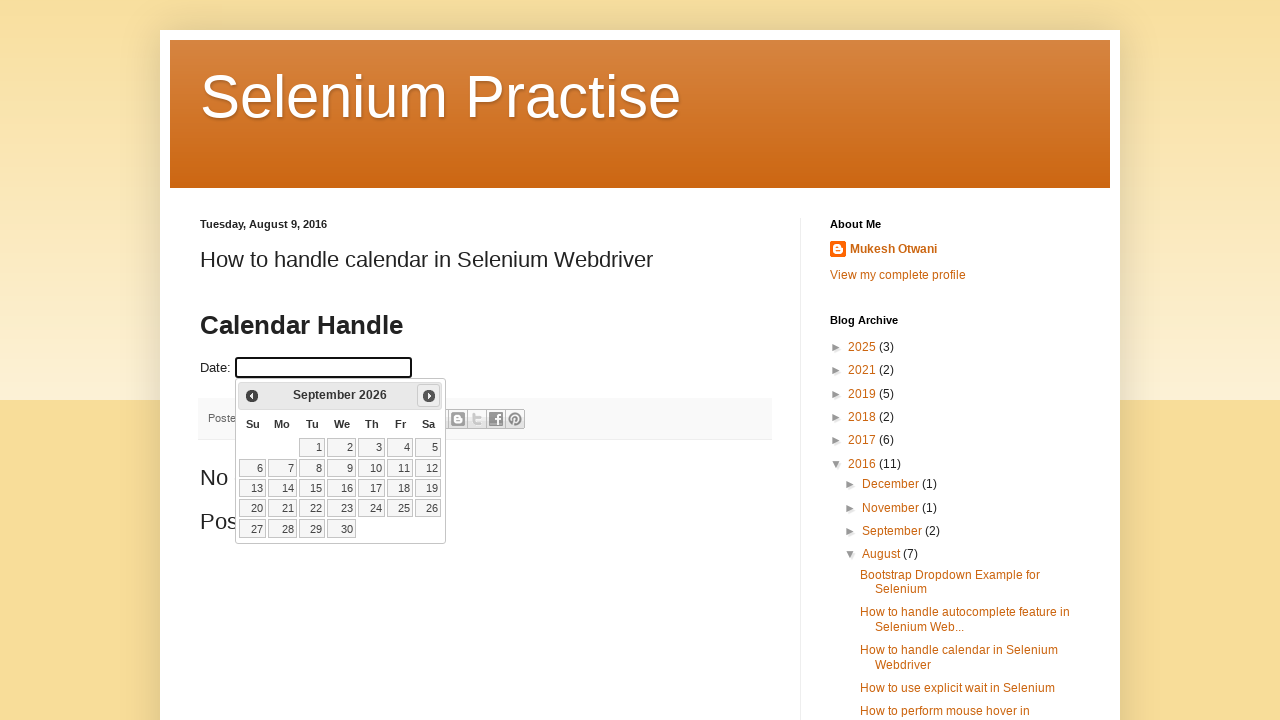

Clicked Next button to navigate forward in calendar at (429, 396) on xpath=//span[.='Next']
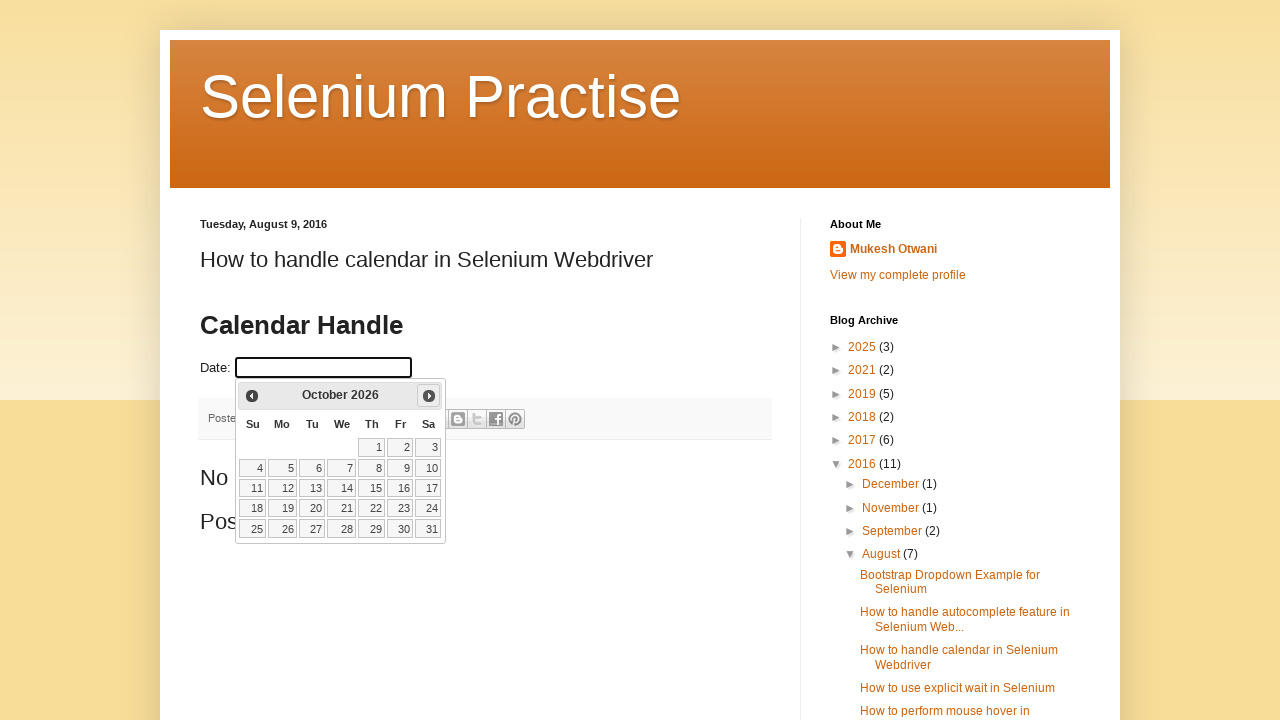

Updated current month to October
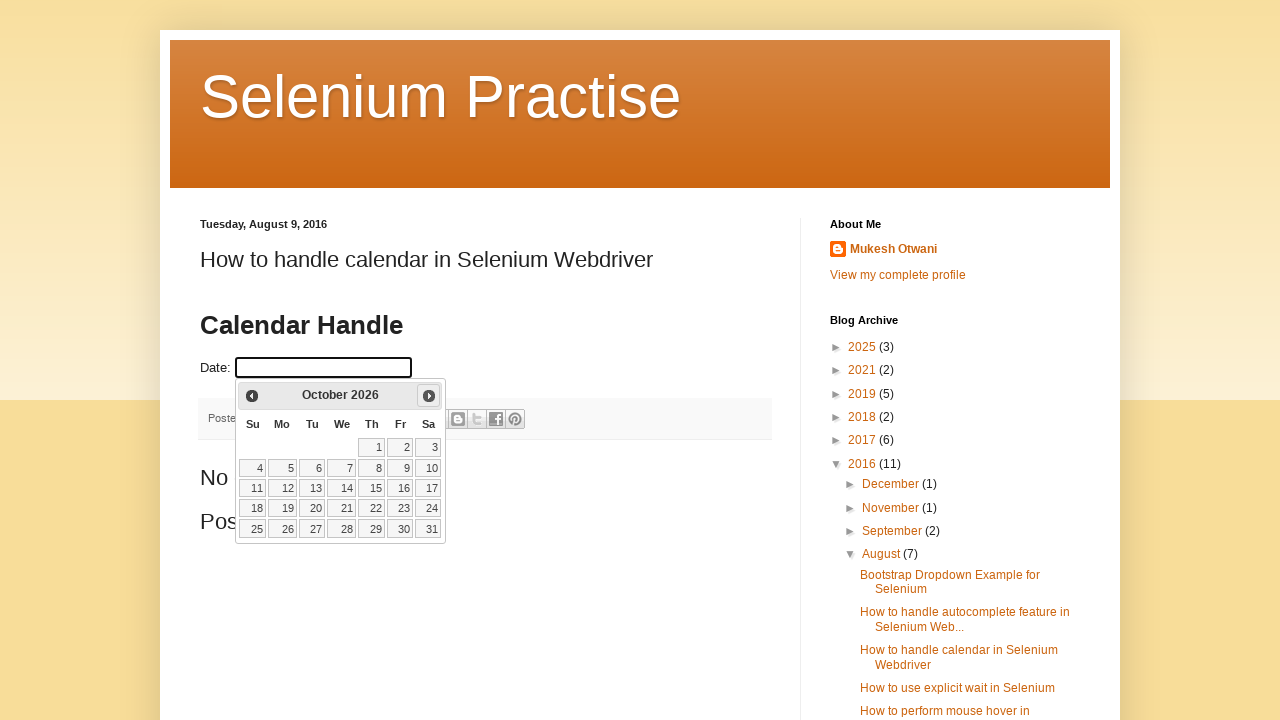

Updated current year to 2026
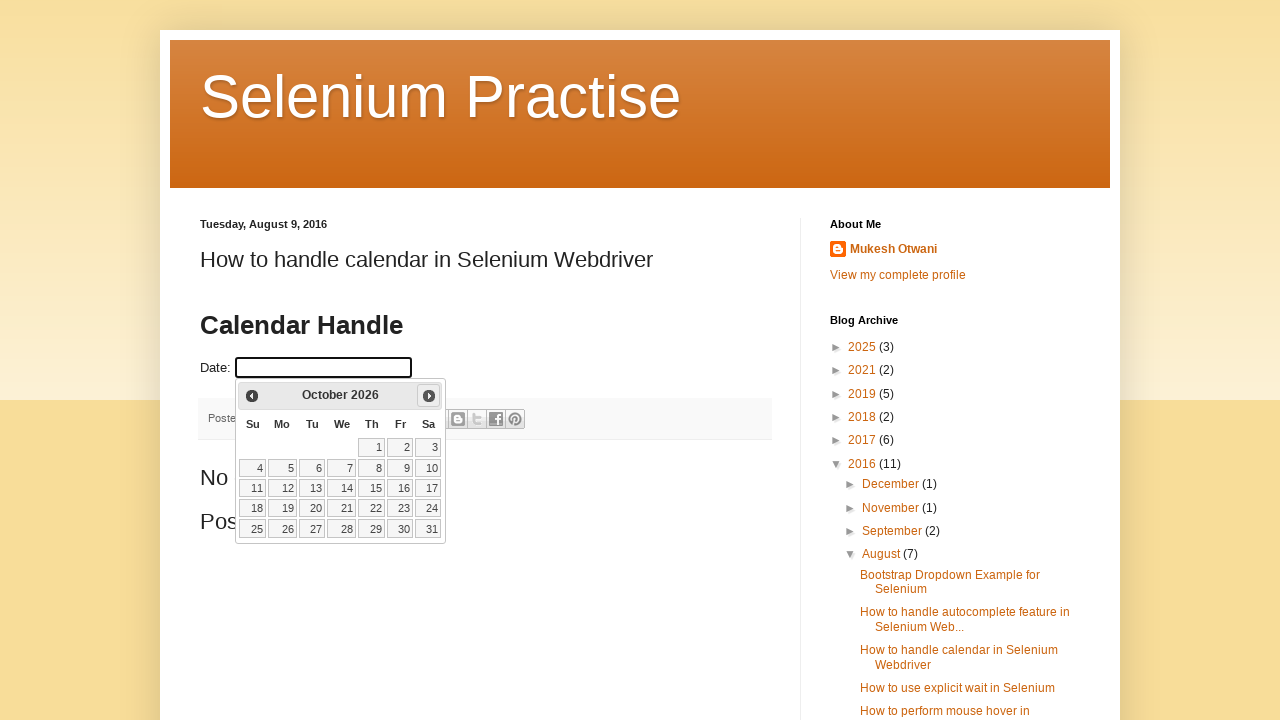

Clicked Next button to navigate forward in calendar at (429, 396) on xpath=//span[.='Next']
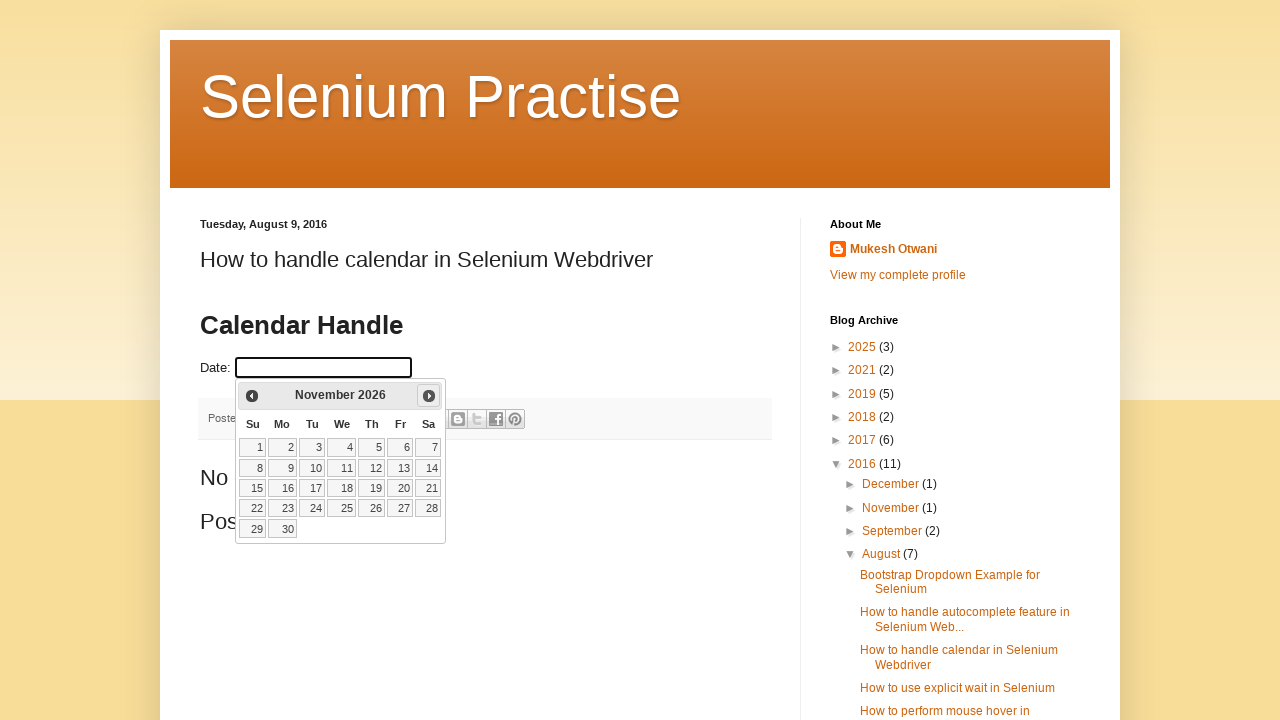

Updated current month to November
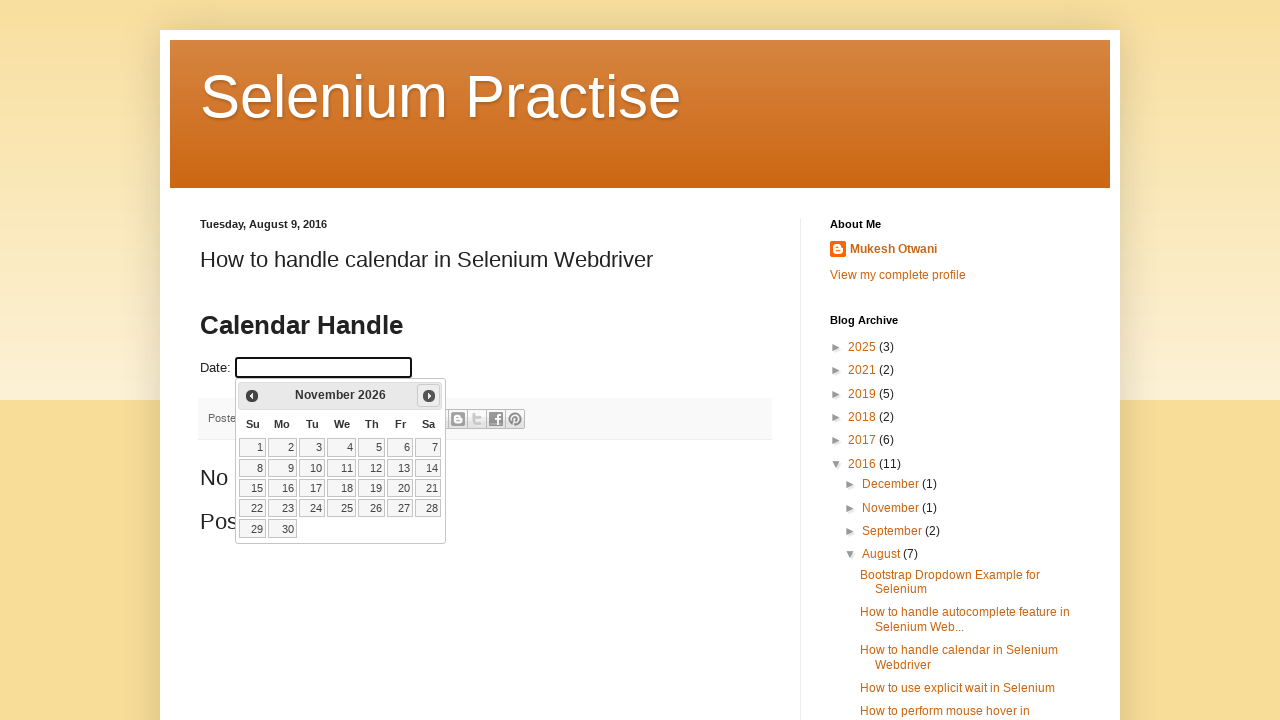

Updated current year to 2026
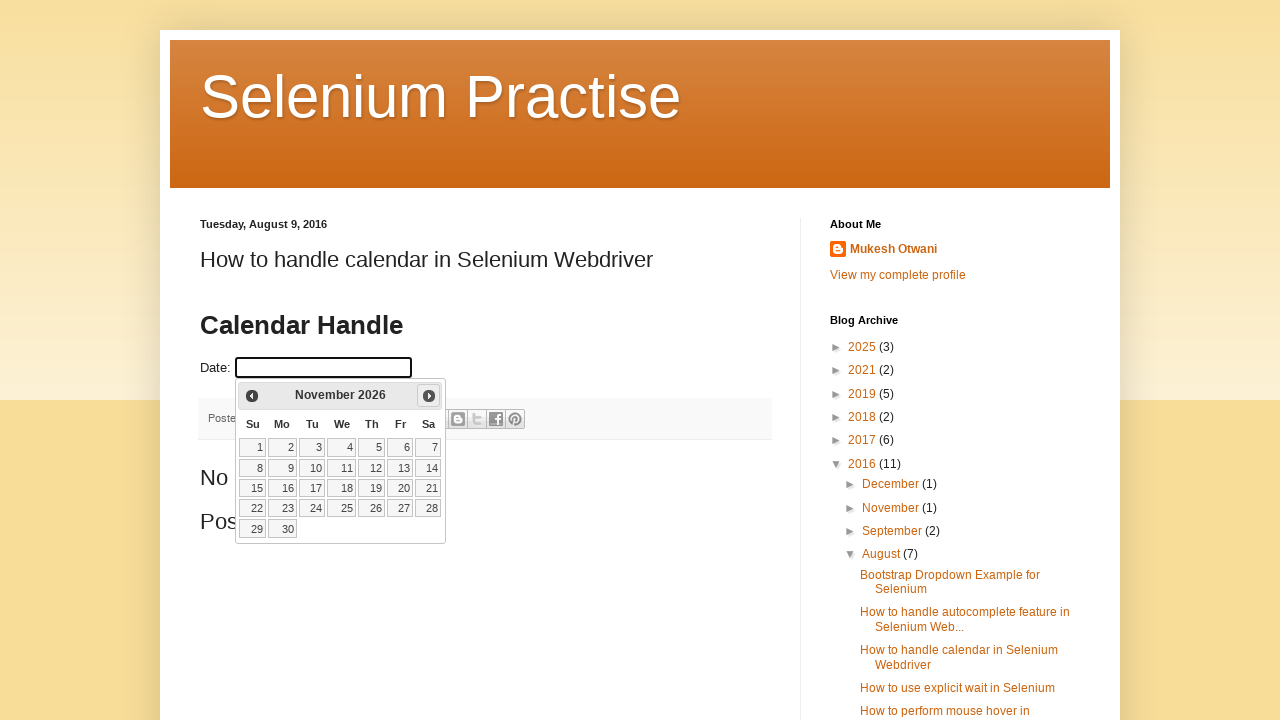

Clicked Next button to navigate forward in calendar at (429, 396) on xpath=//span[.='Next']
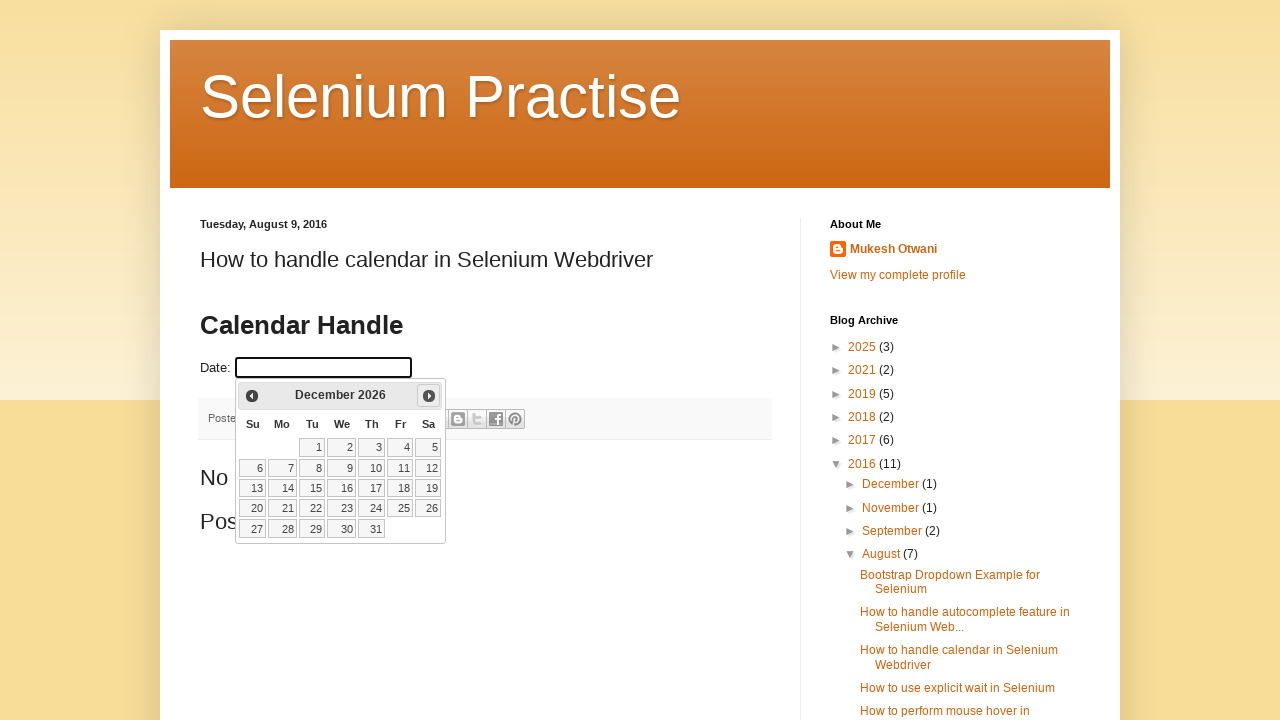

Updated current month to December
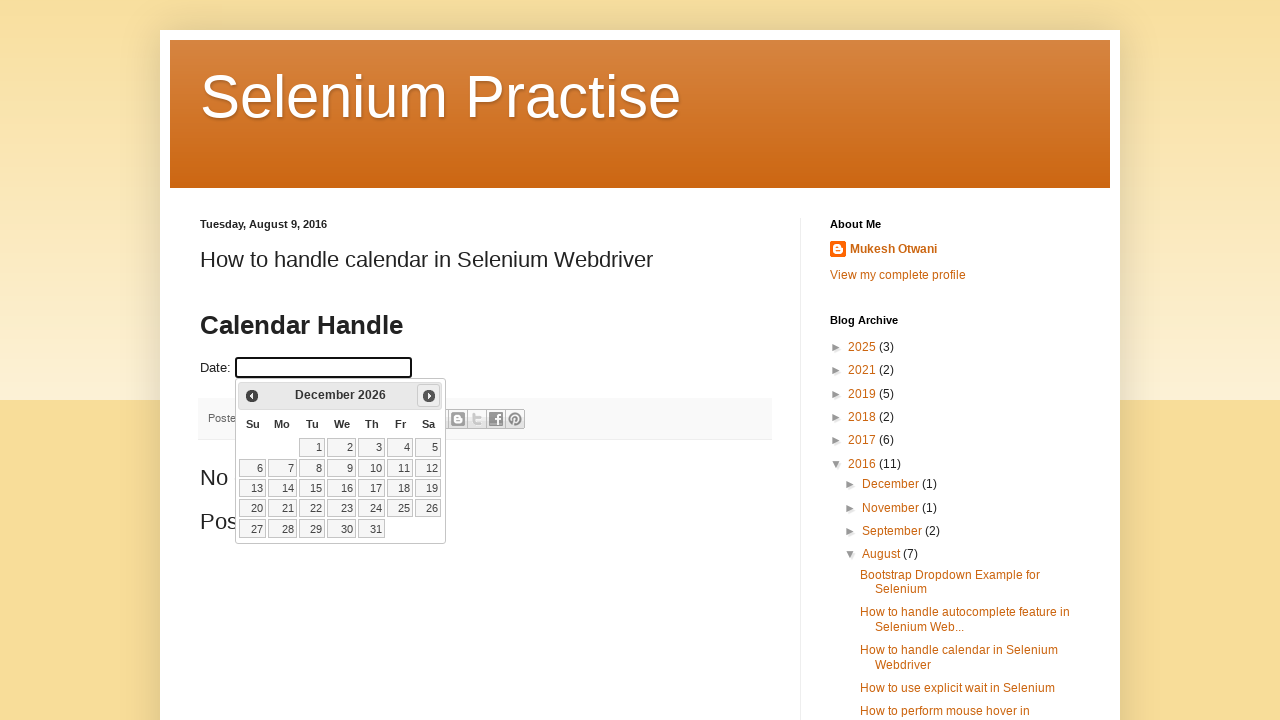

Updated current year to 2026
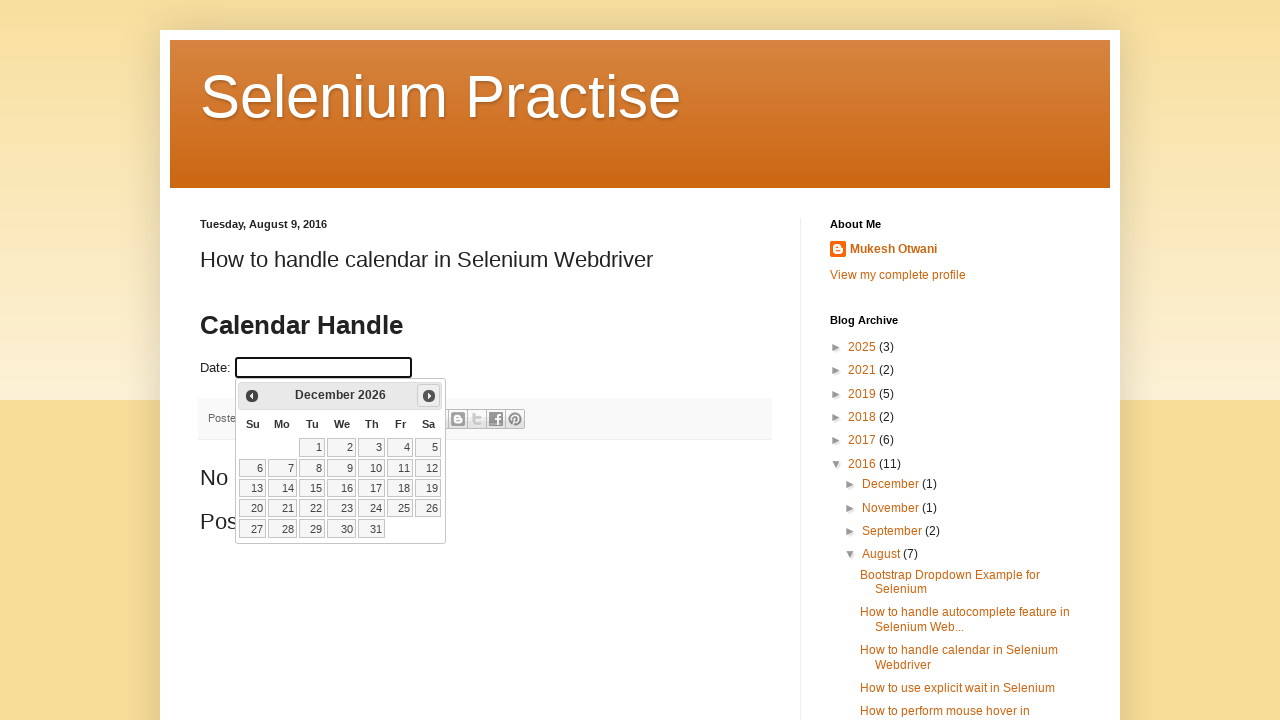

Clicked Next button to navigate forward in calendar at (429, 396) on xpath=//span[.='Next']
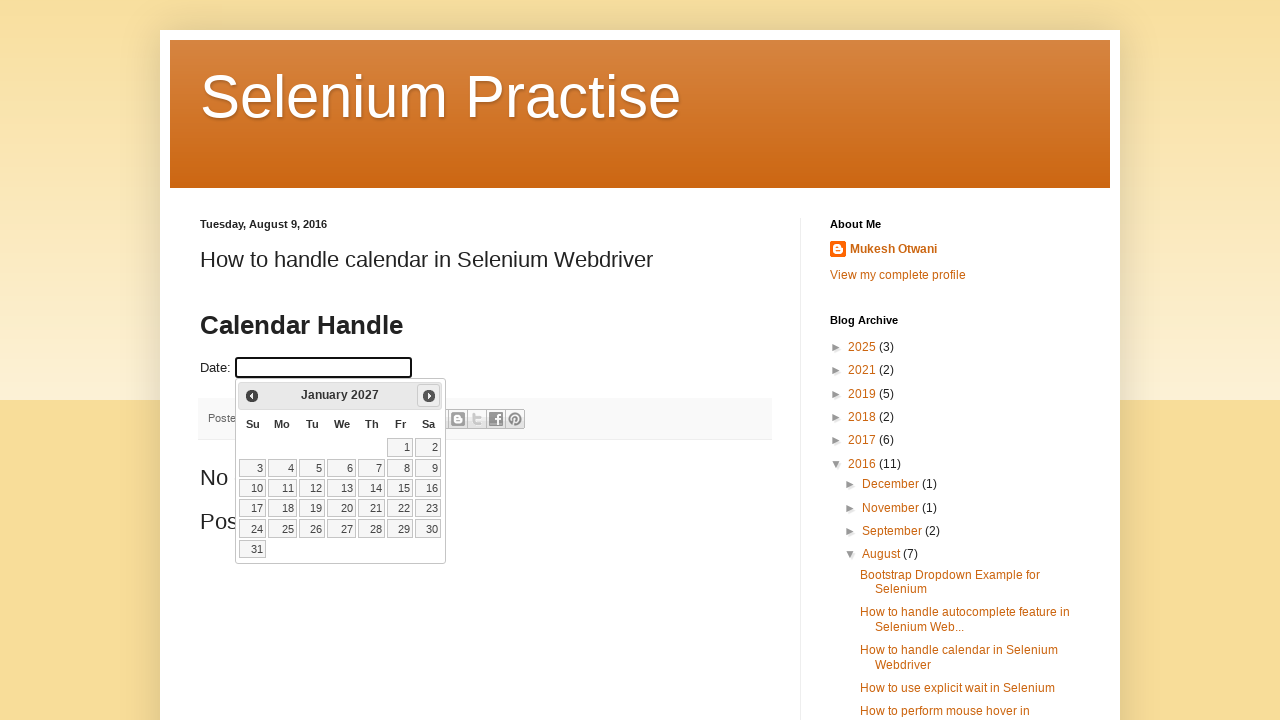

Updated current month to January
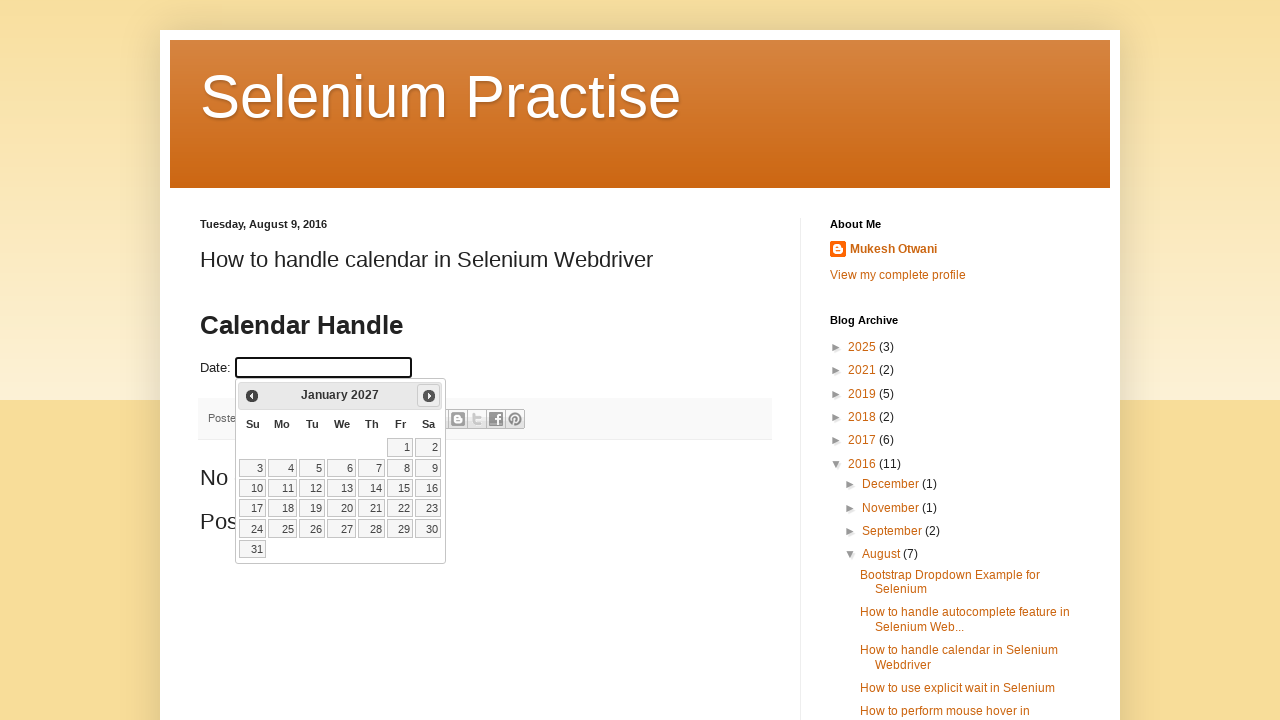

Updated current year to 2027
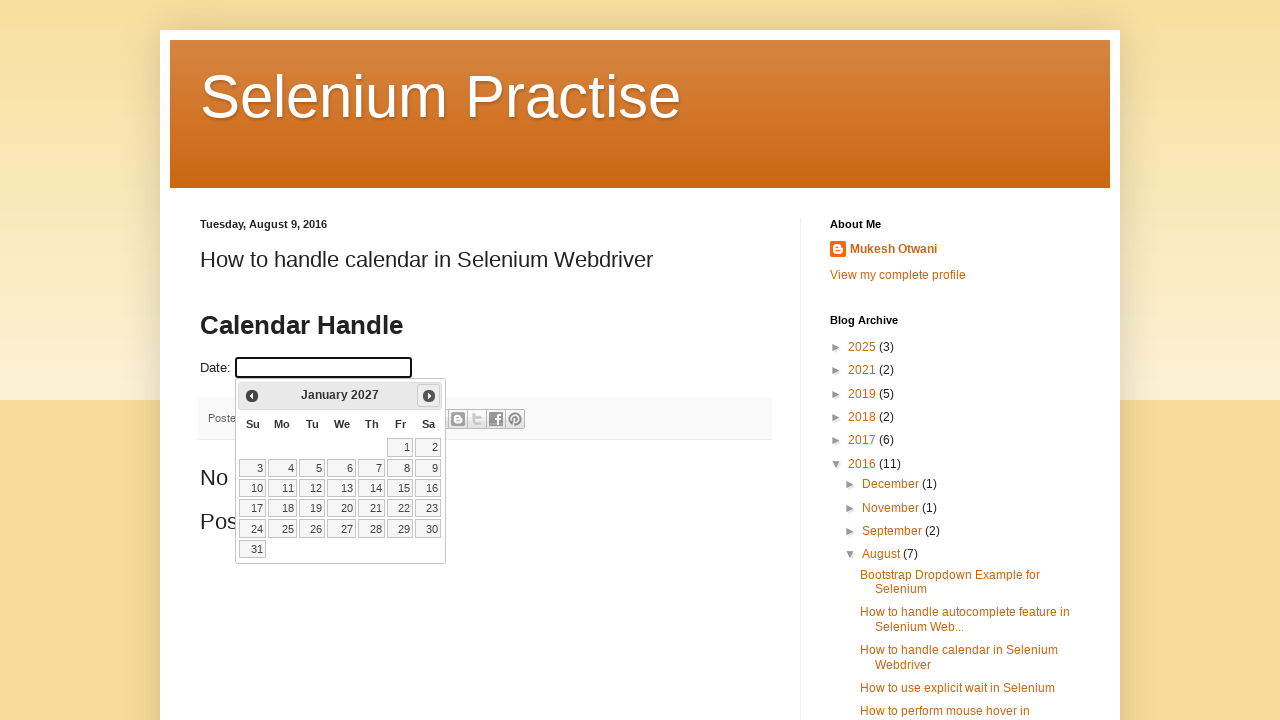

Clicked Next button to navigate forward in calendar at (429, 396) on xpath=//span[.='Next']
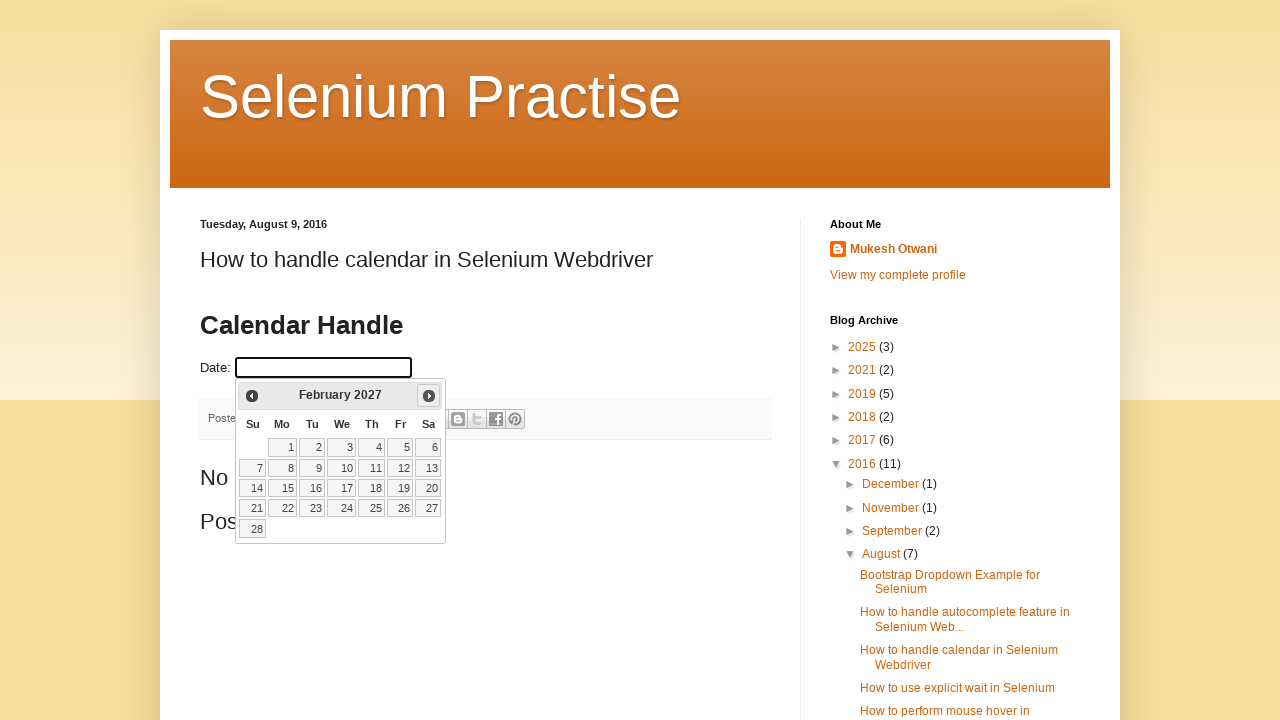

Updated current month to February
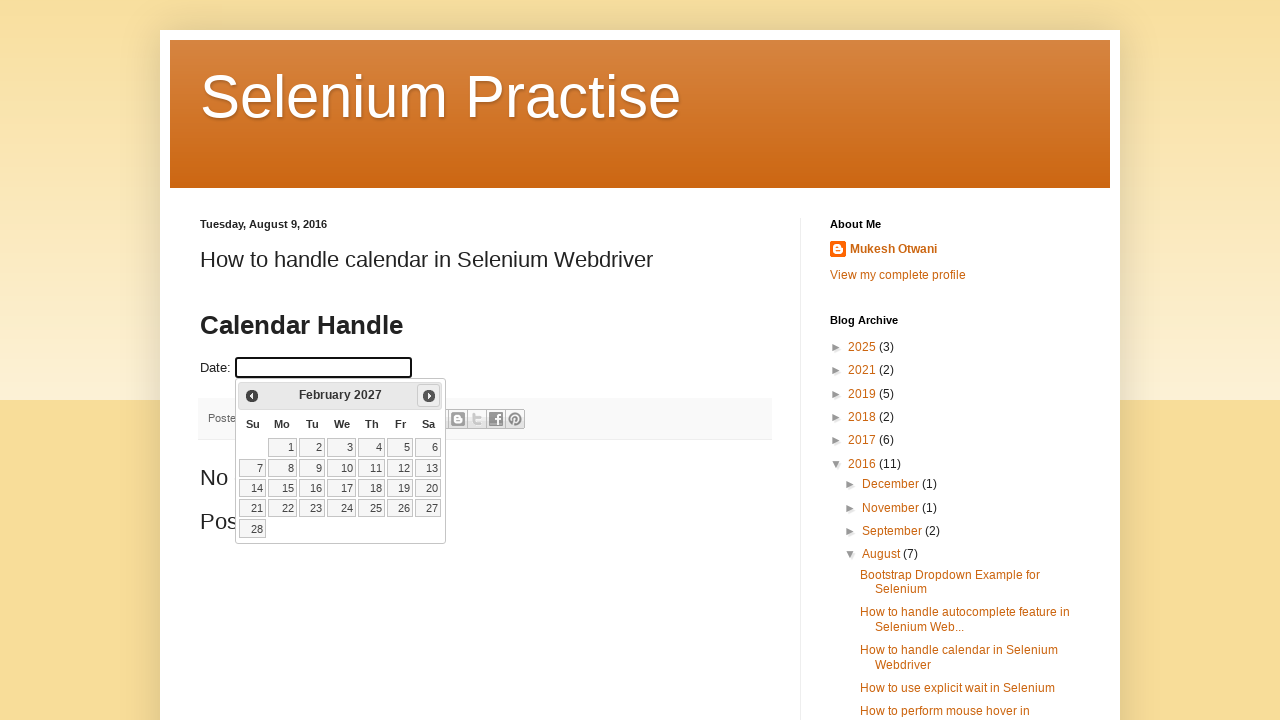

Updated current year to 2027
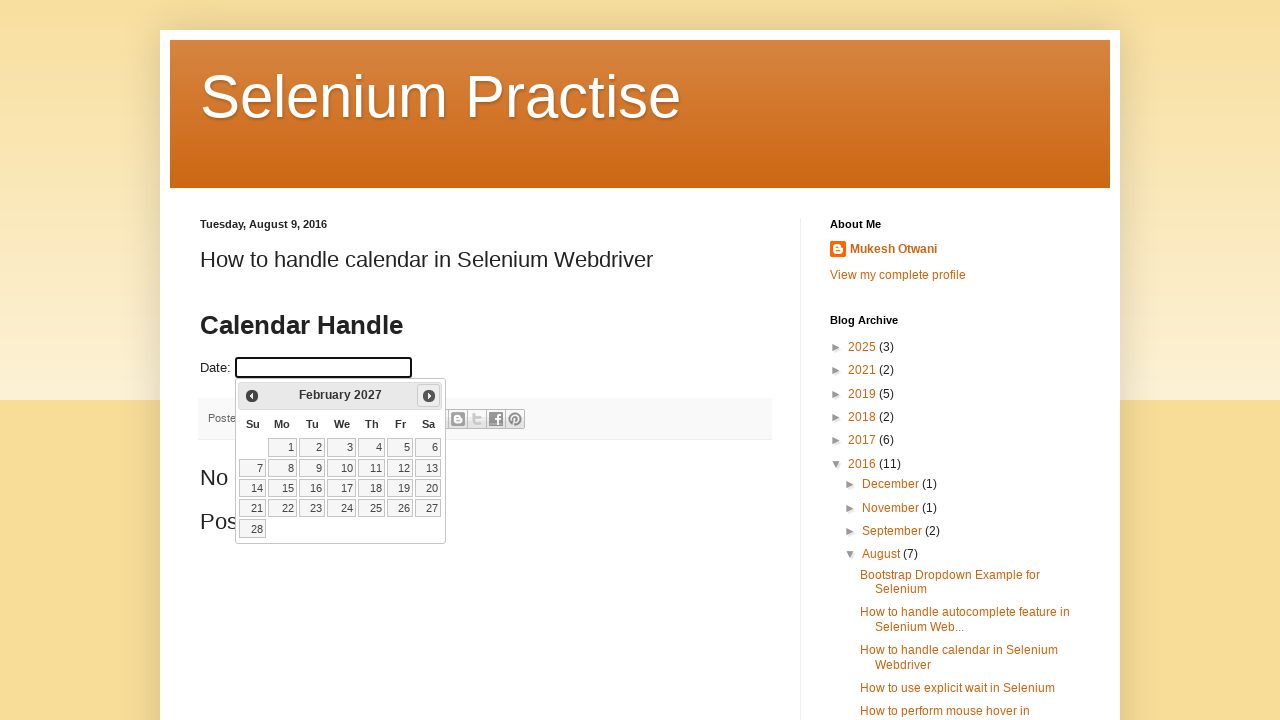

Clicked Next button to navigate forward in calendar at (429, 396) on xpath=//span[.='Next']
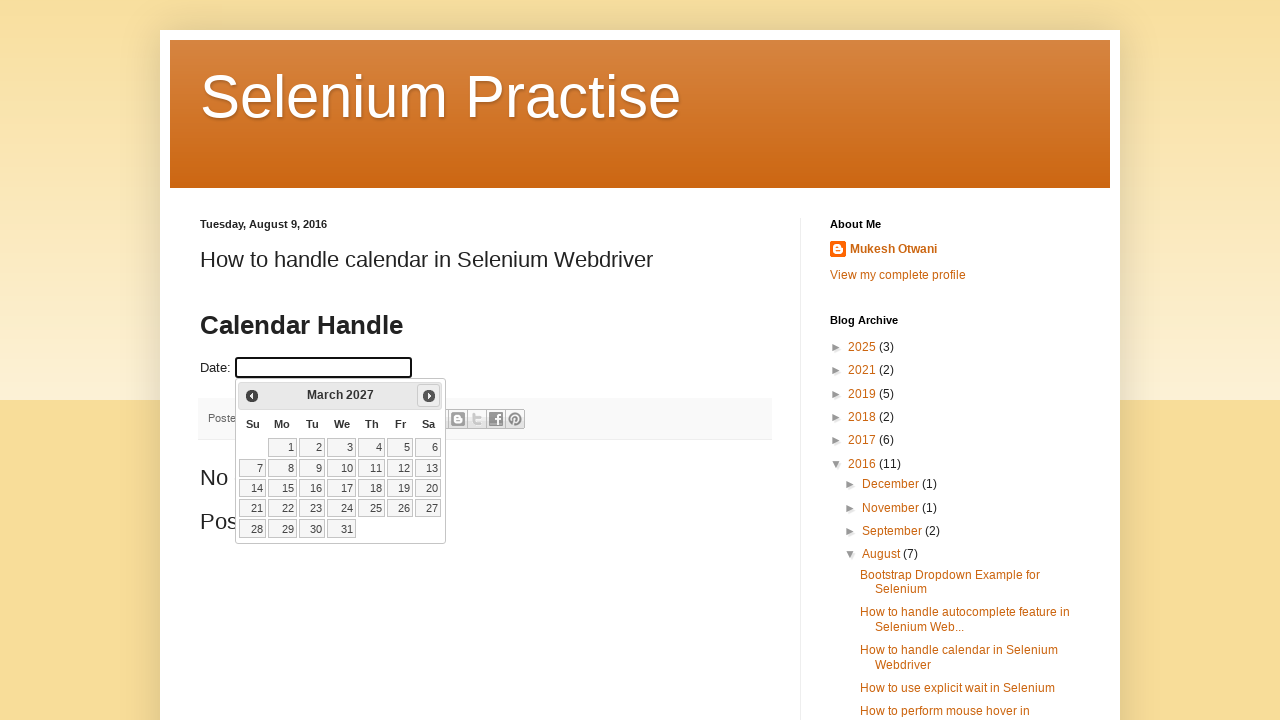

Updated current month to March
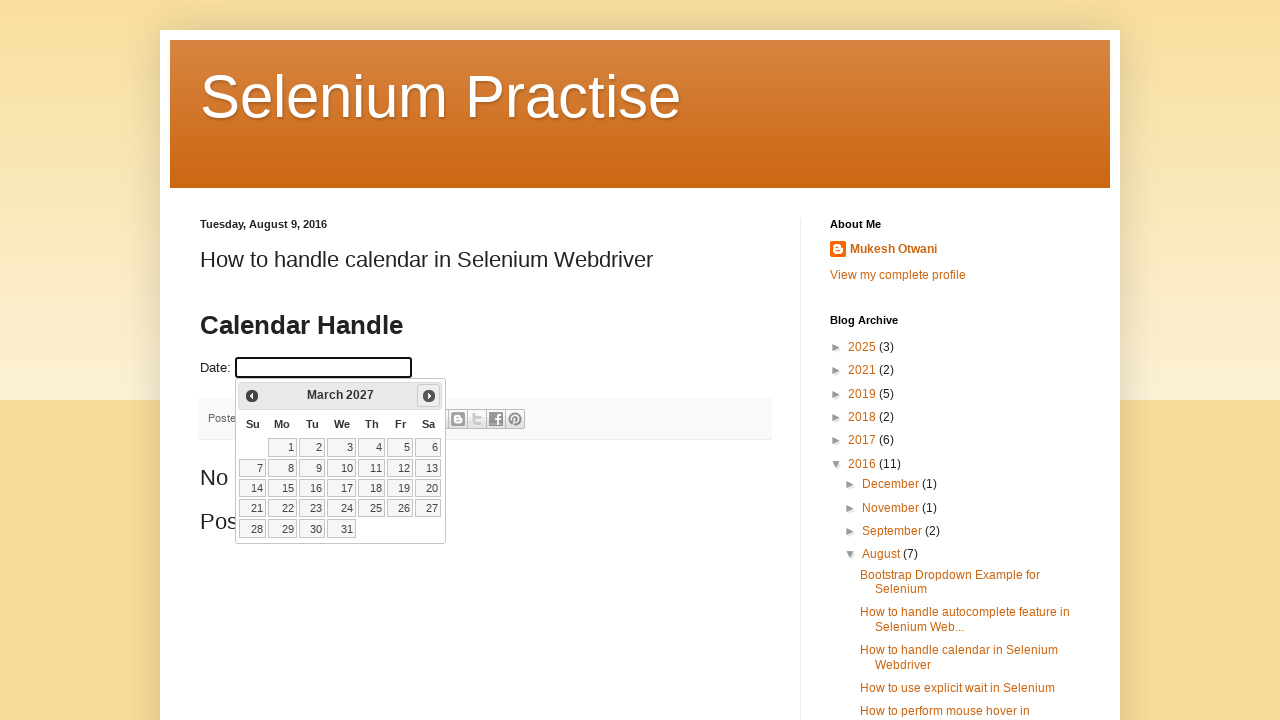

Updated current year to 2027
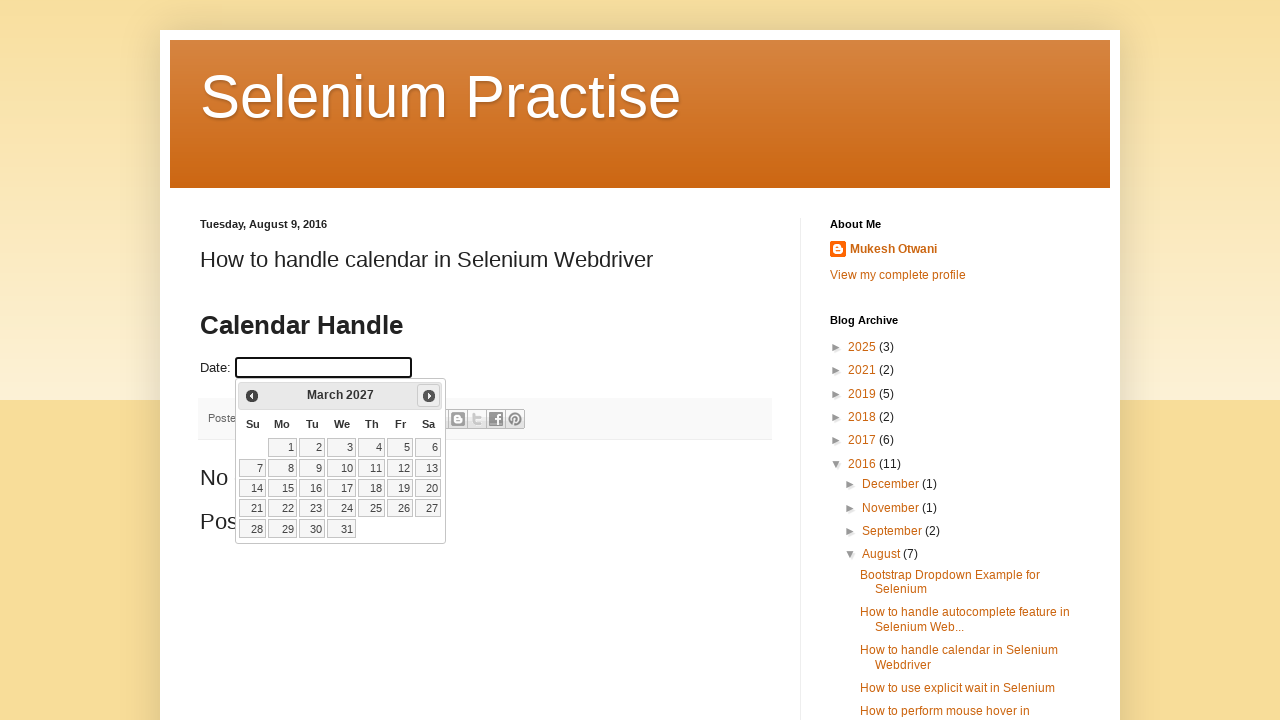

Clicked Next button to navigate forward in calendar at (429, 396) on xpath=//span[.='Next']
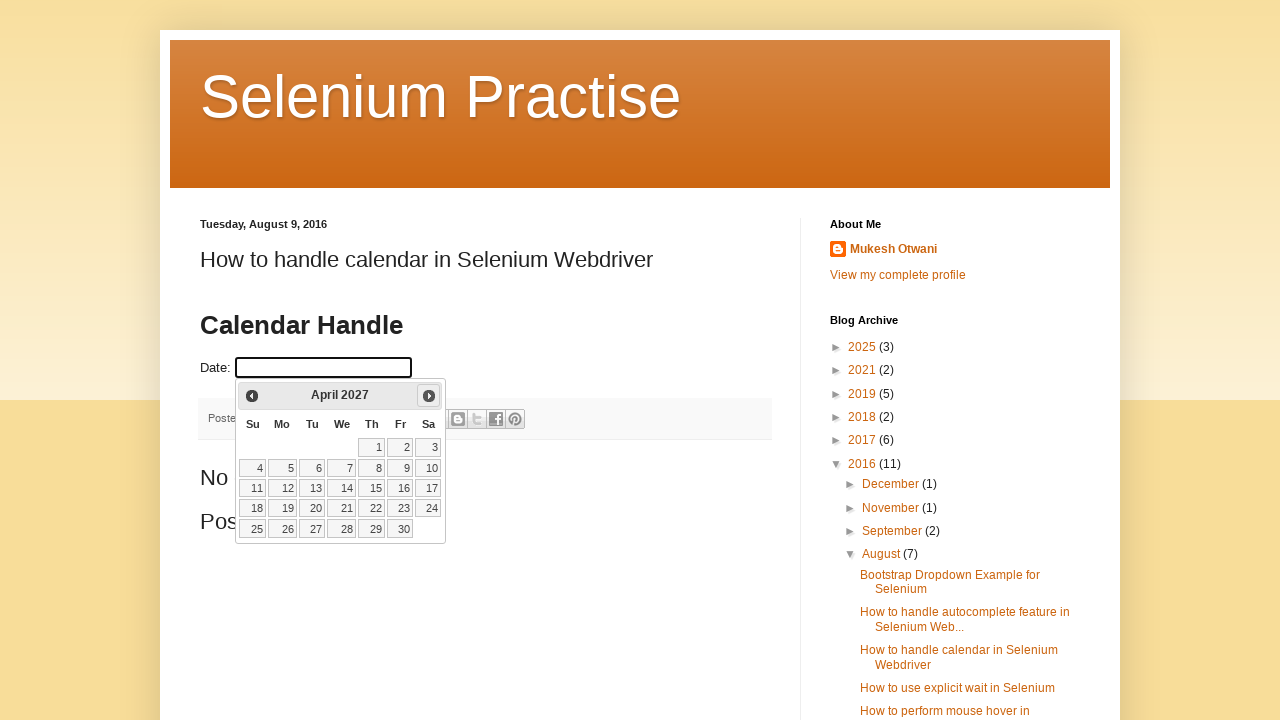

Updated current month to April
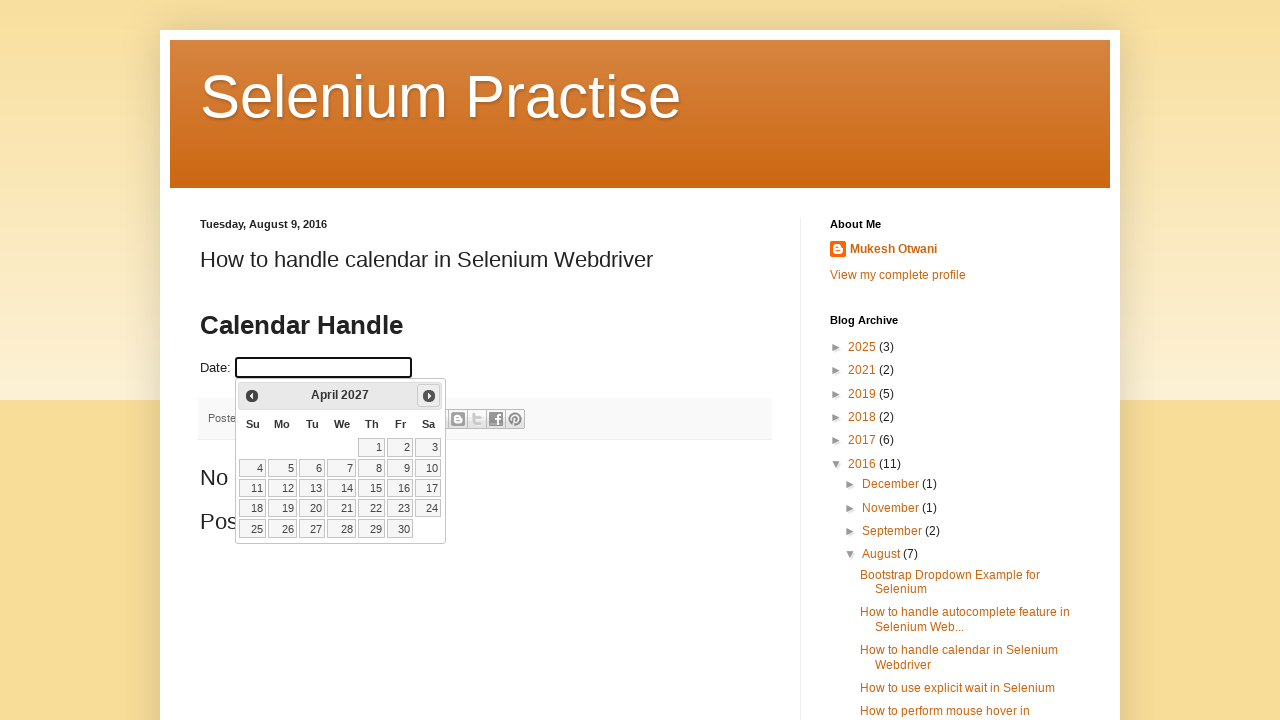

Updated current year to 2027
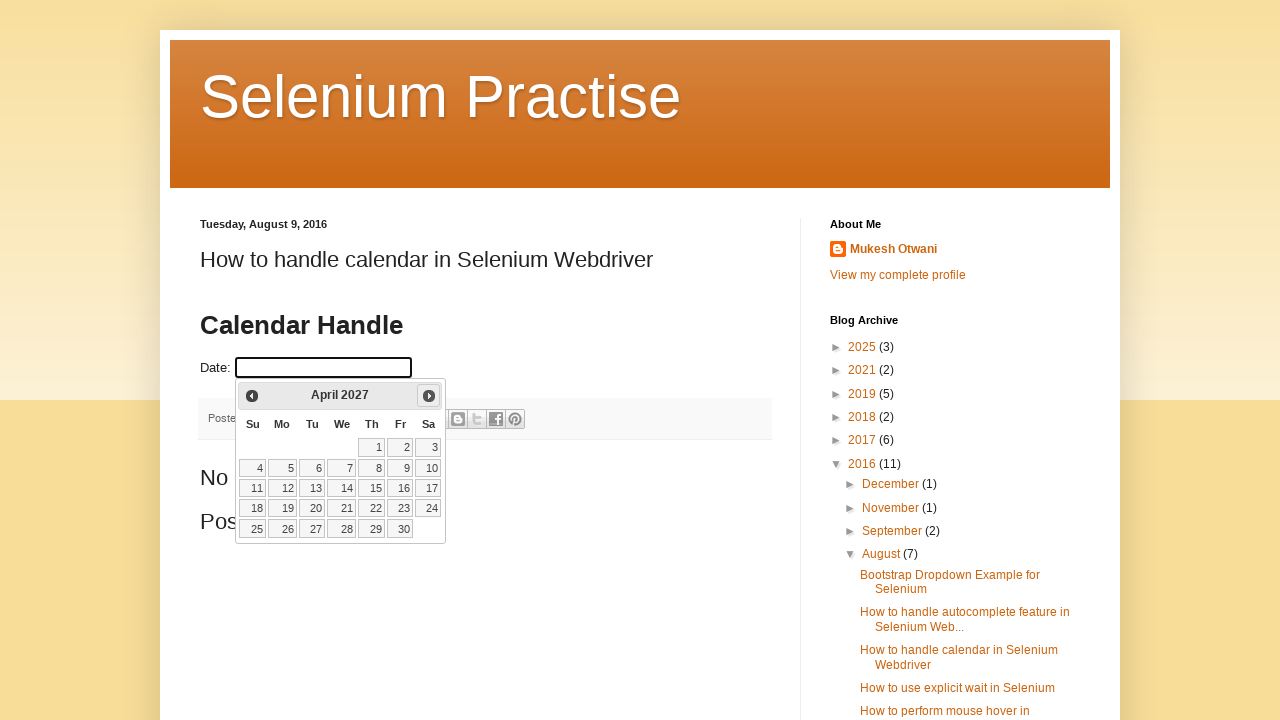

Clicked Next button to navigate forward in calendar at (429, 396) on xpath=//span[.='Next']
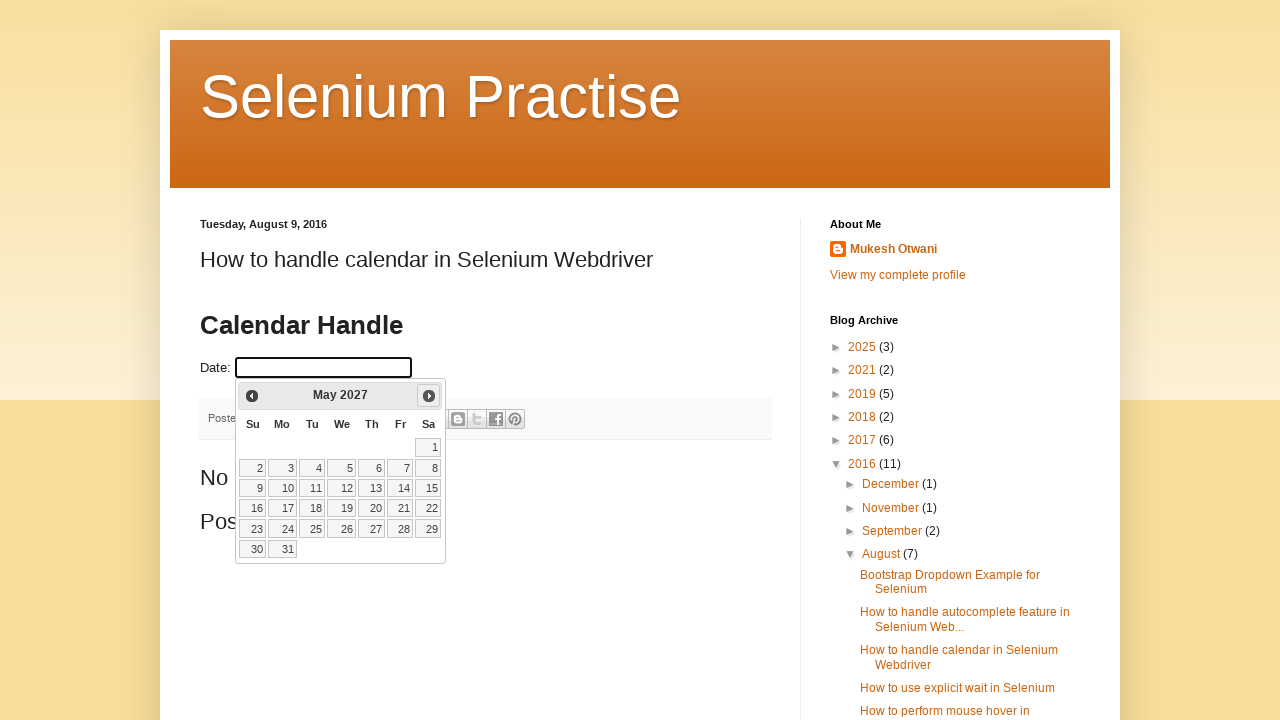

Updated current month to May
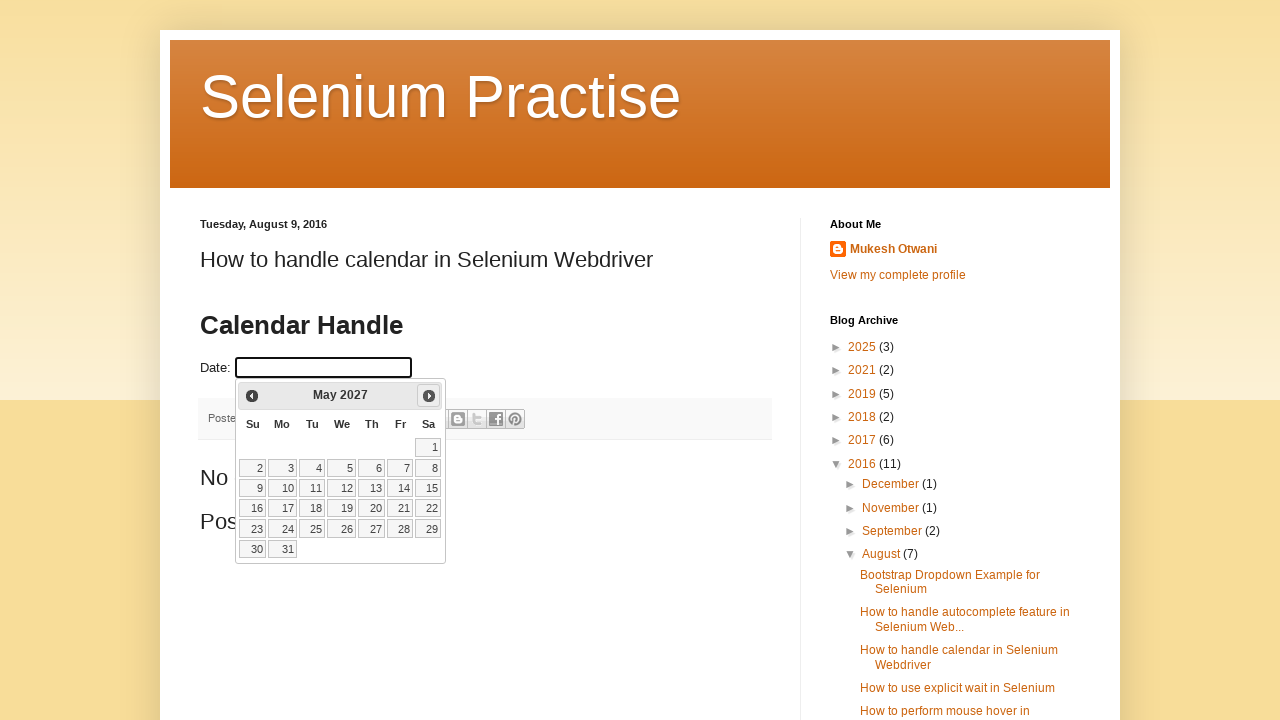

Updated current year to 2027
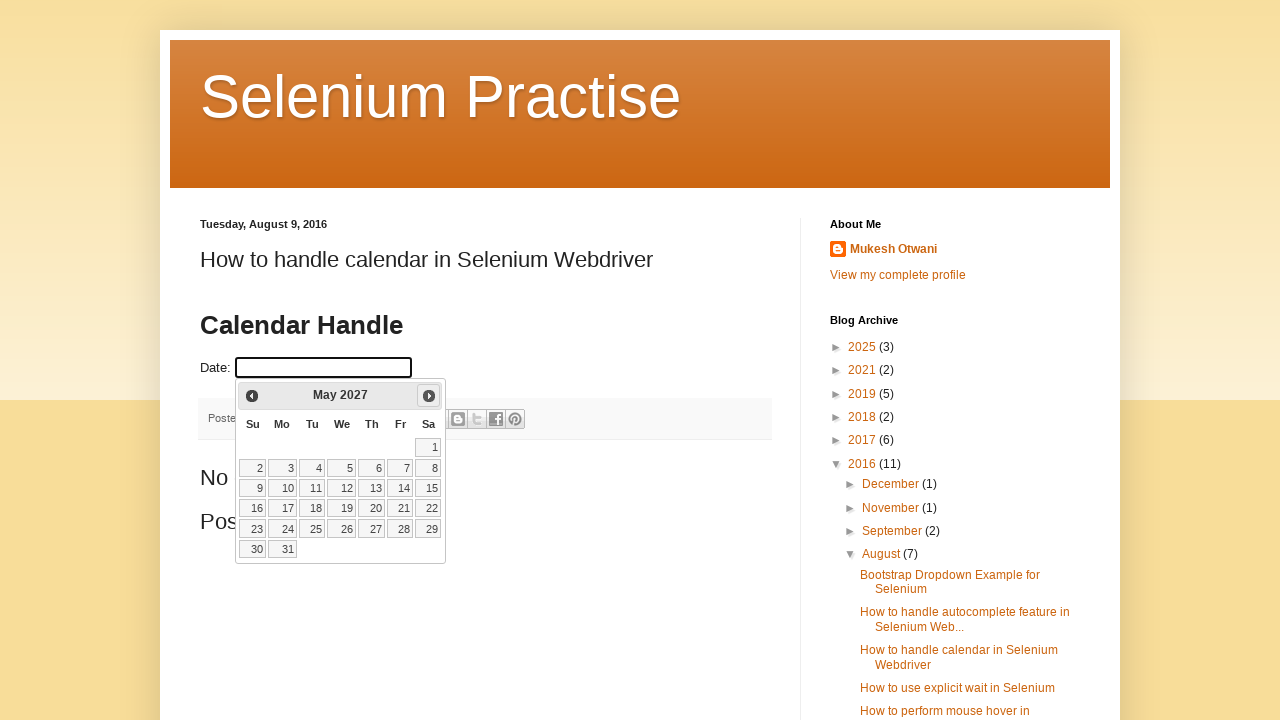

Clicked Next button to navigate forward in calendar at (429, 396) on xpath=//span[.='Next']
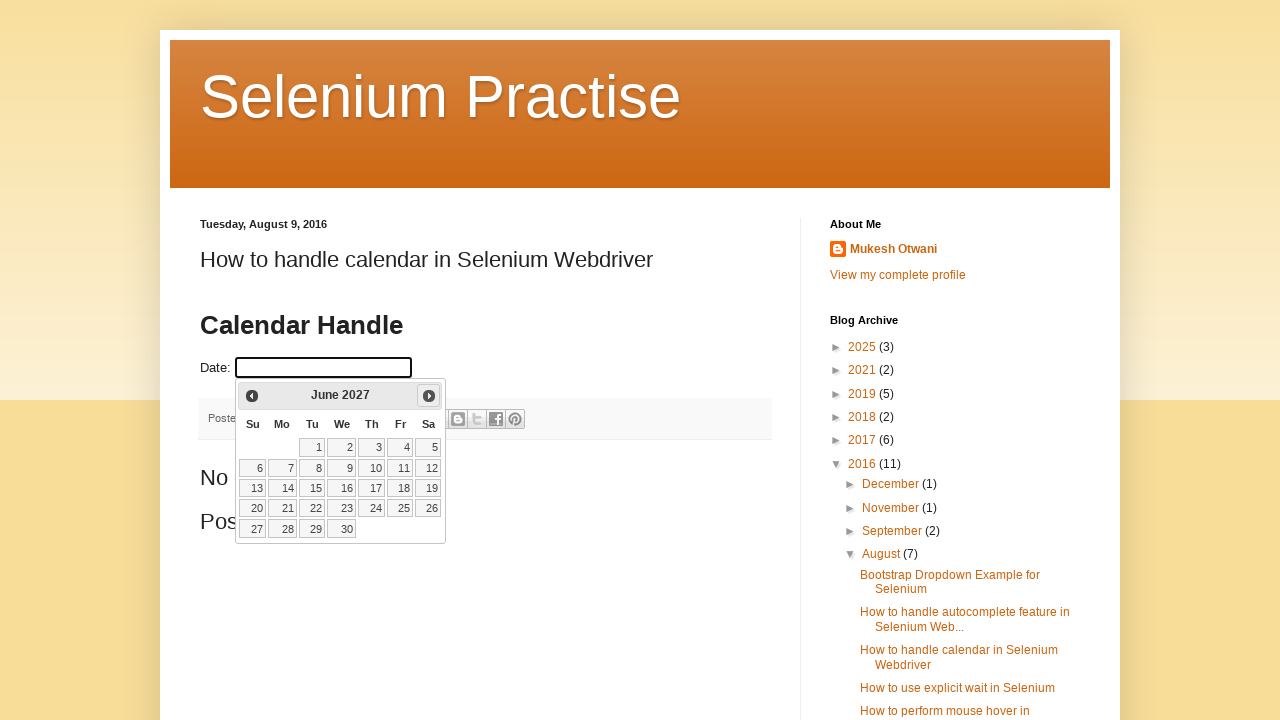

Updated current month to June
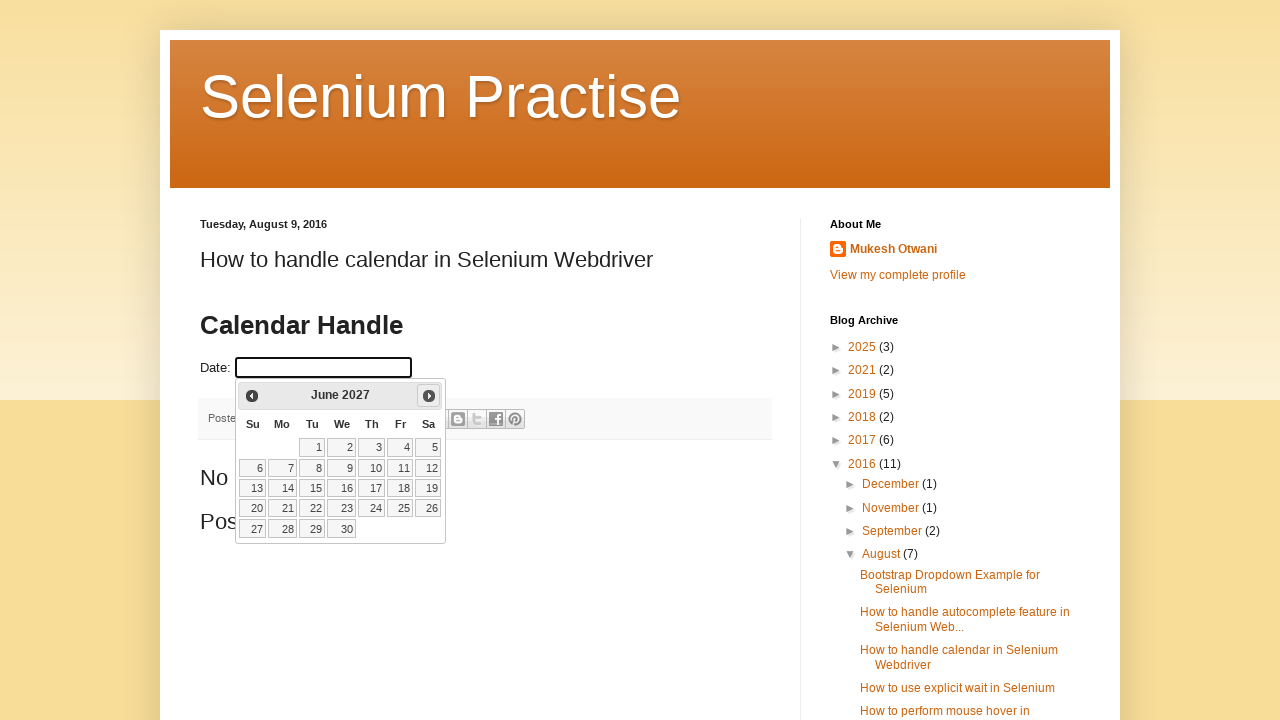

Updated current year to 2027
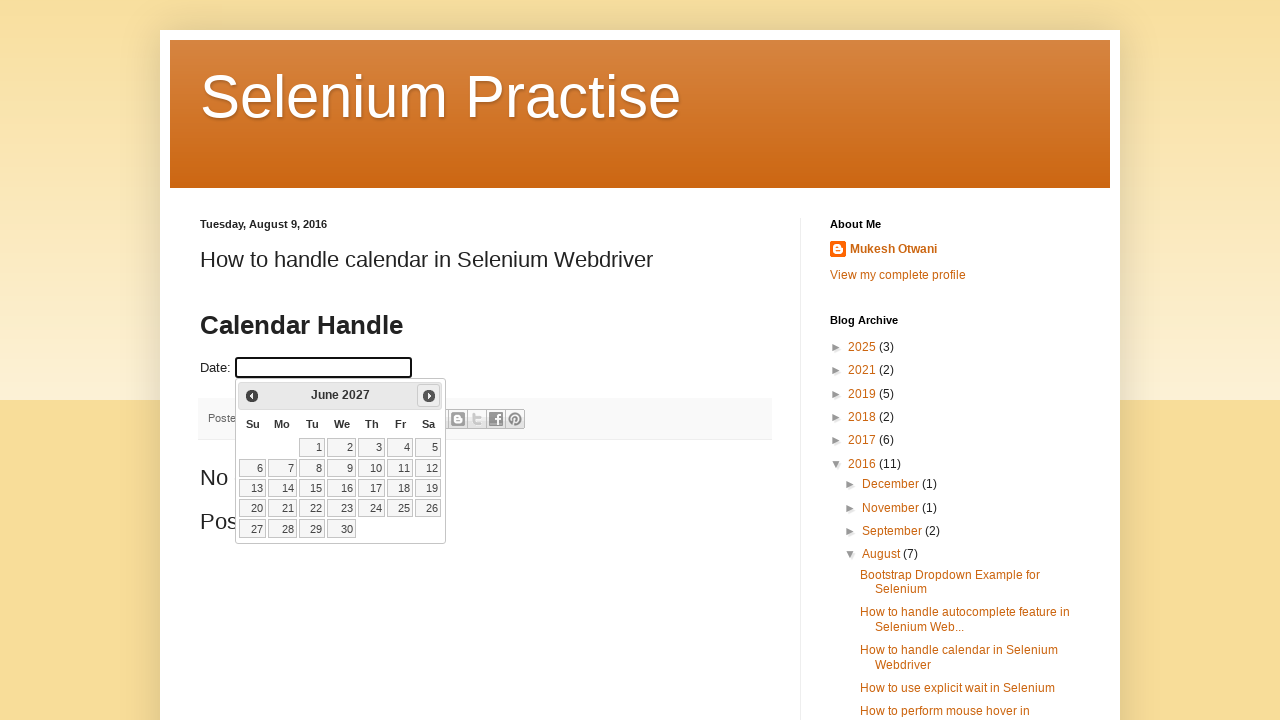

Clicked Next button to navigate forward in calendar at (429, 396) on xpath=//span[.='Next']
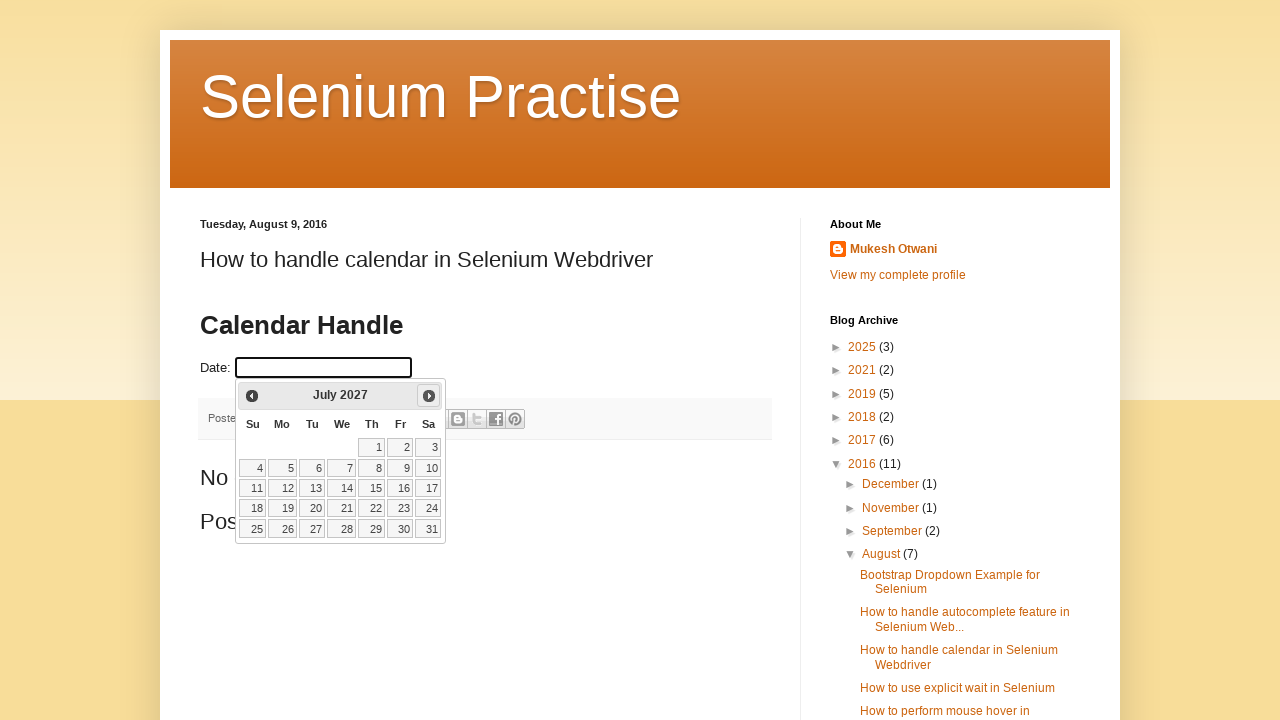

Updated current month to July
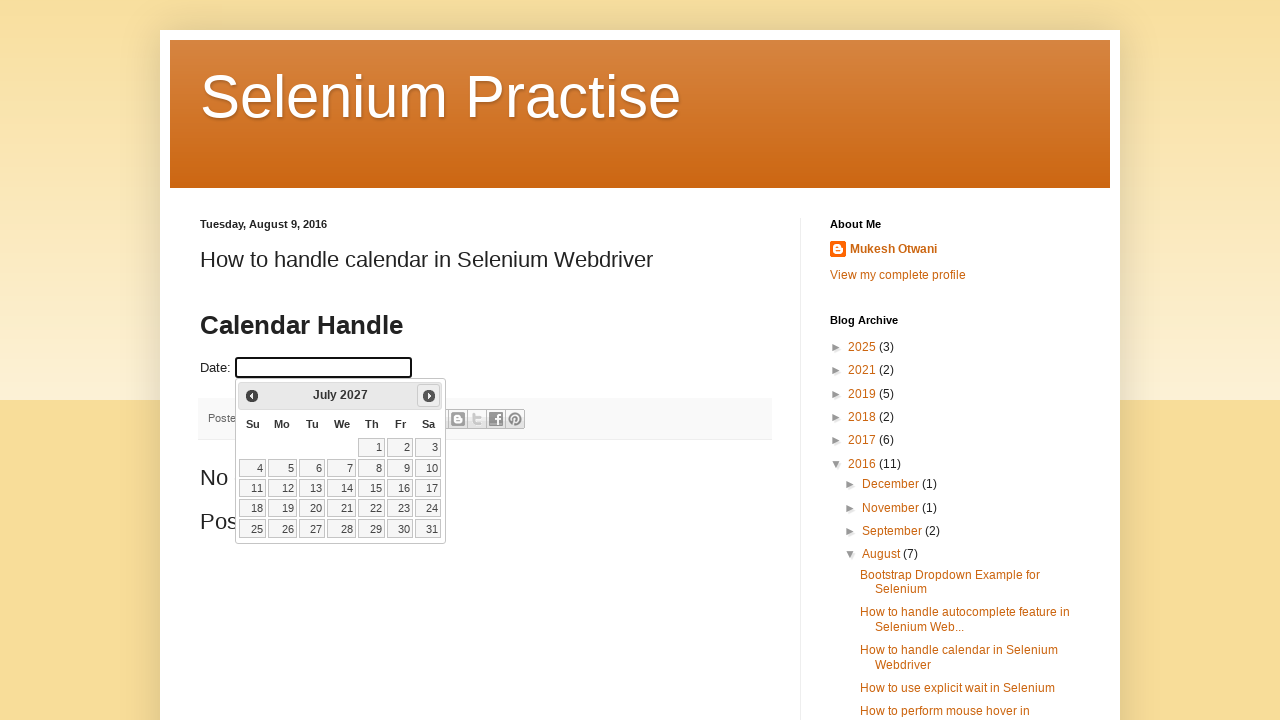

Updated current year to 2027
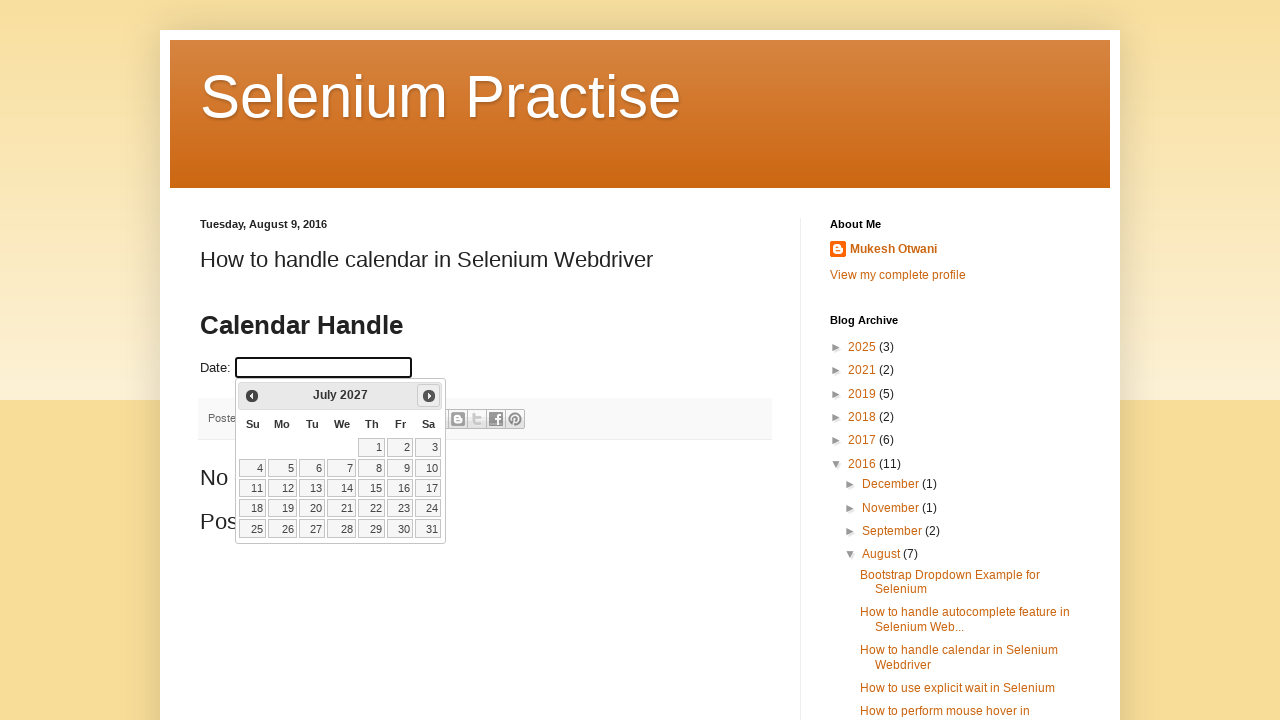

Clicked Next button to navigate forward in calendar at (429, 396) on xpath=//span[.='Next']
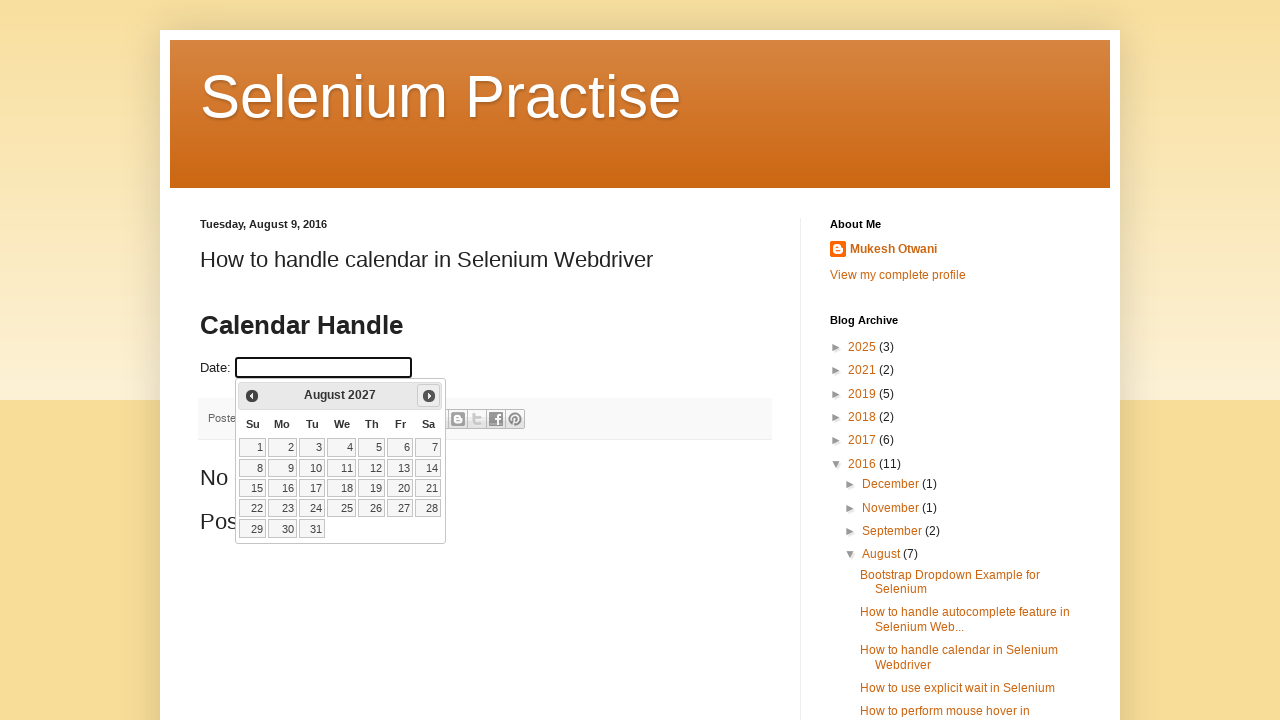

Updated current month to August
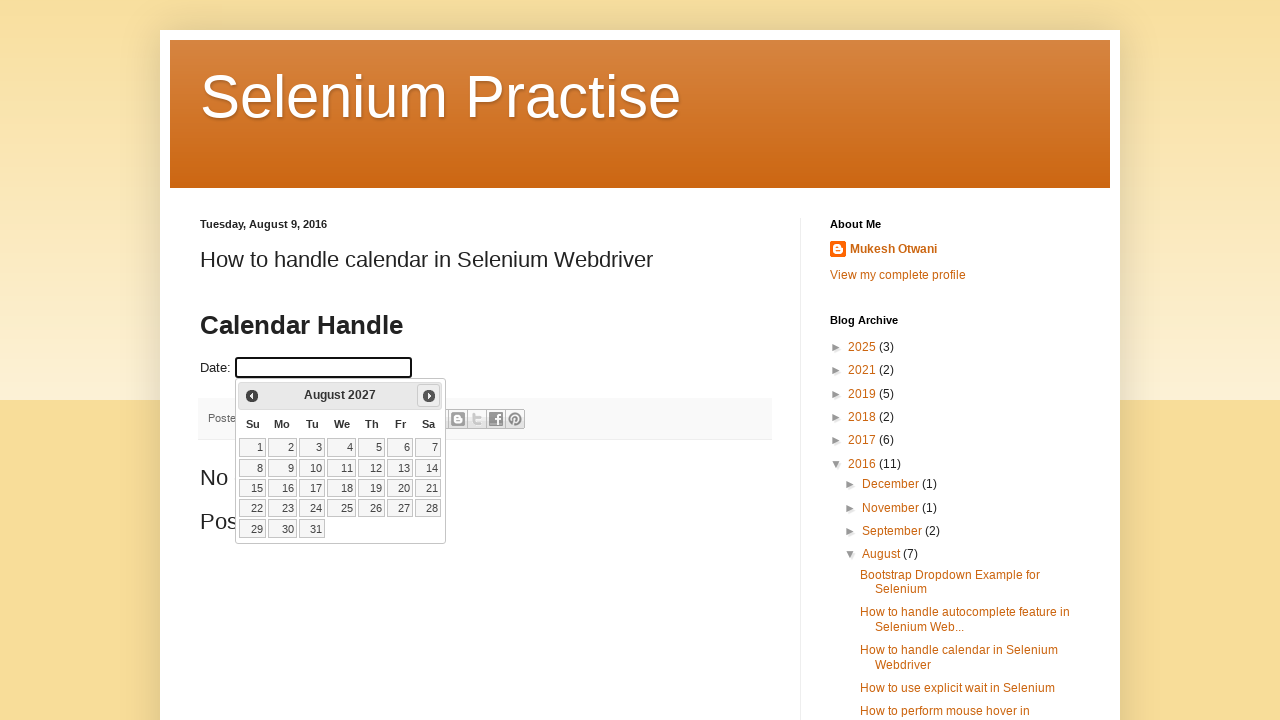

Updated current year to 2027
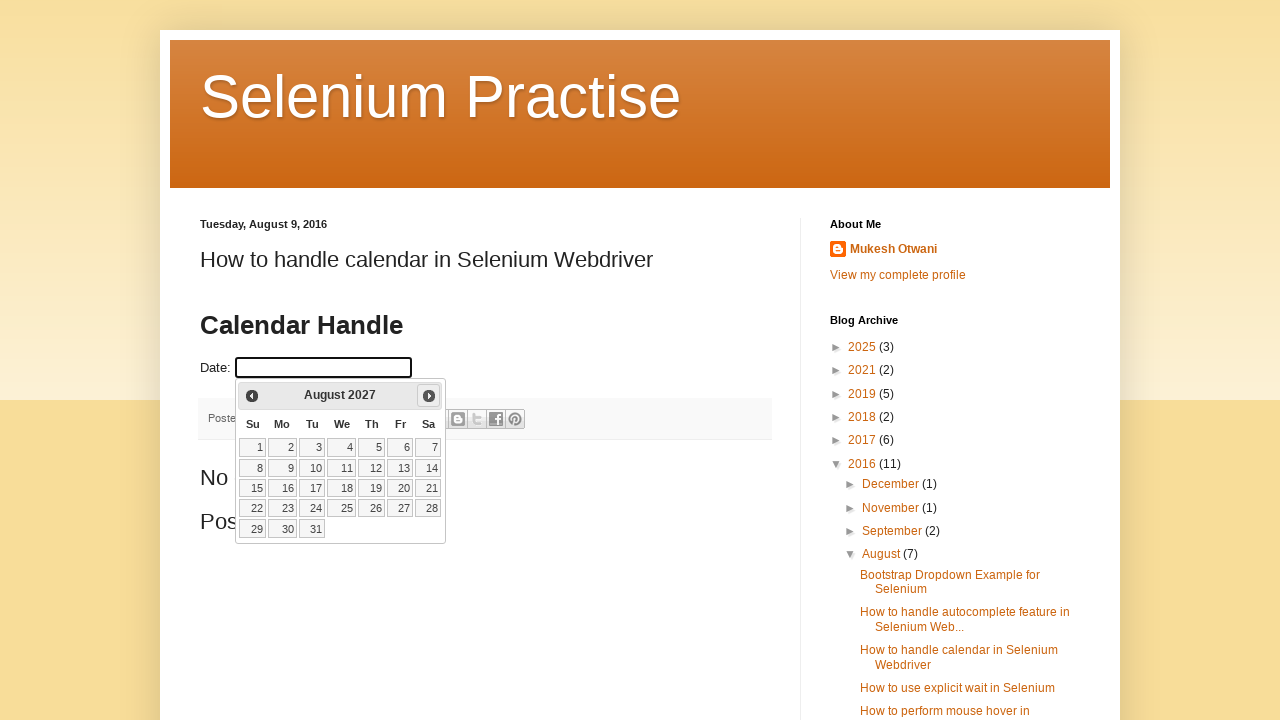

Clicked Next button to navigate forward in calendar at (429, 396) on xpath=//span[.='Next']
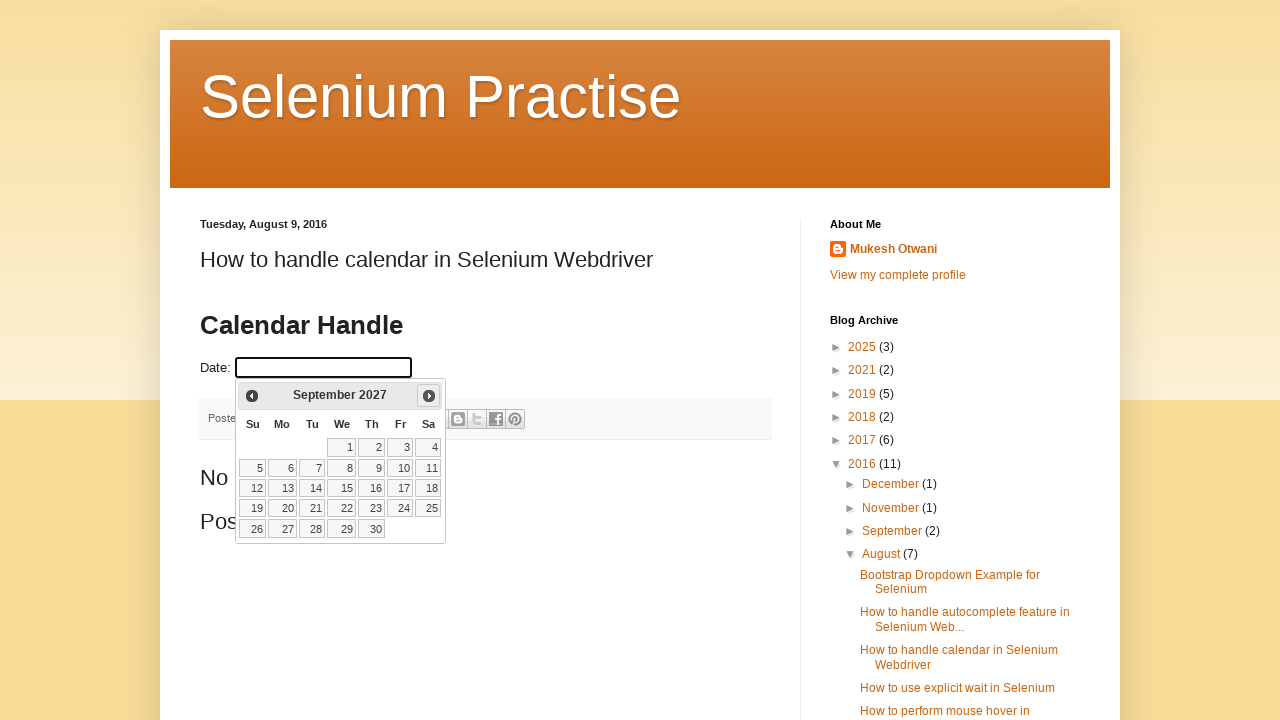

Updated current month to September
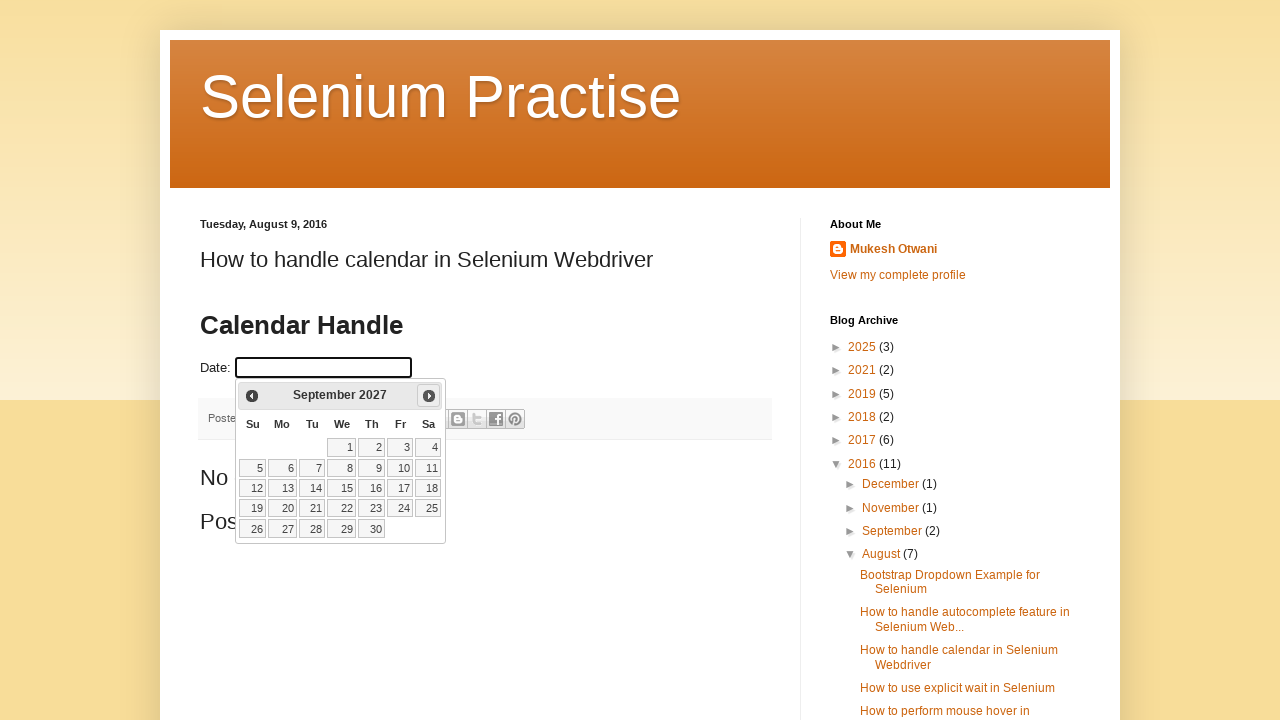

Updated current year to 2027
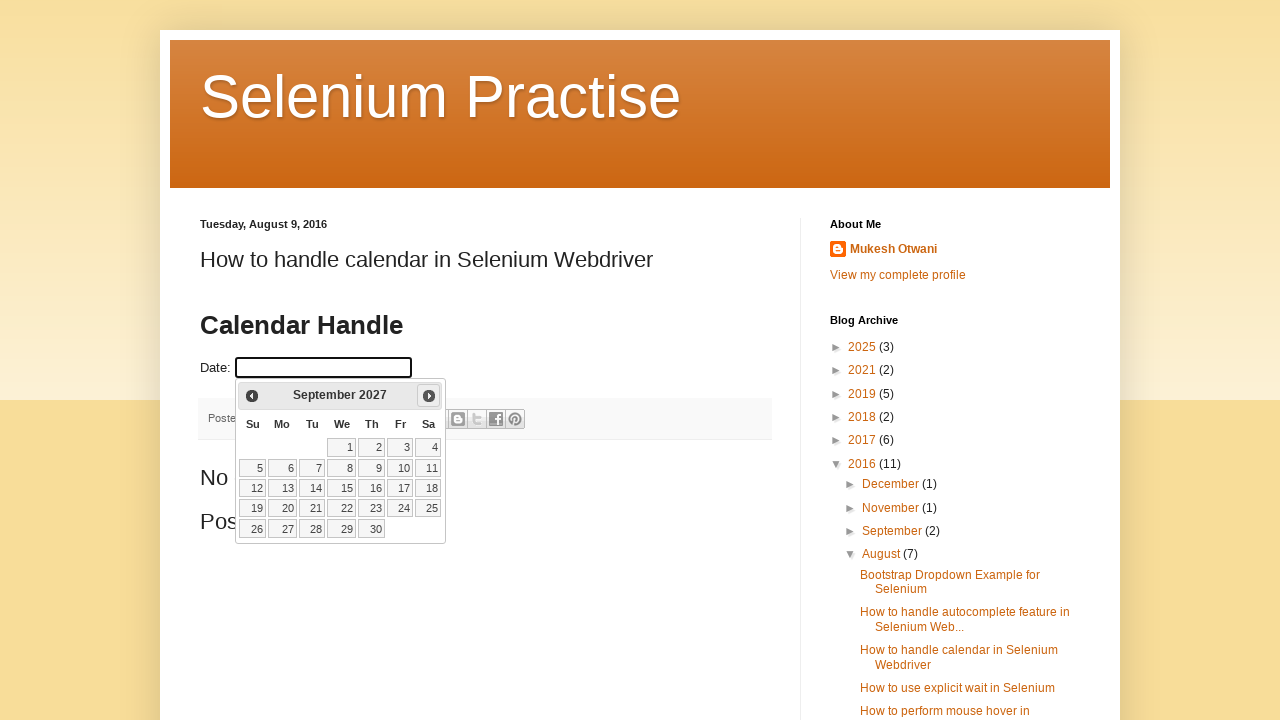

Clicked Next button to navigate forward in calendar at (429, 396) on xpath=//span[.='Next']
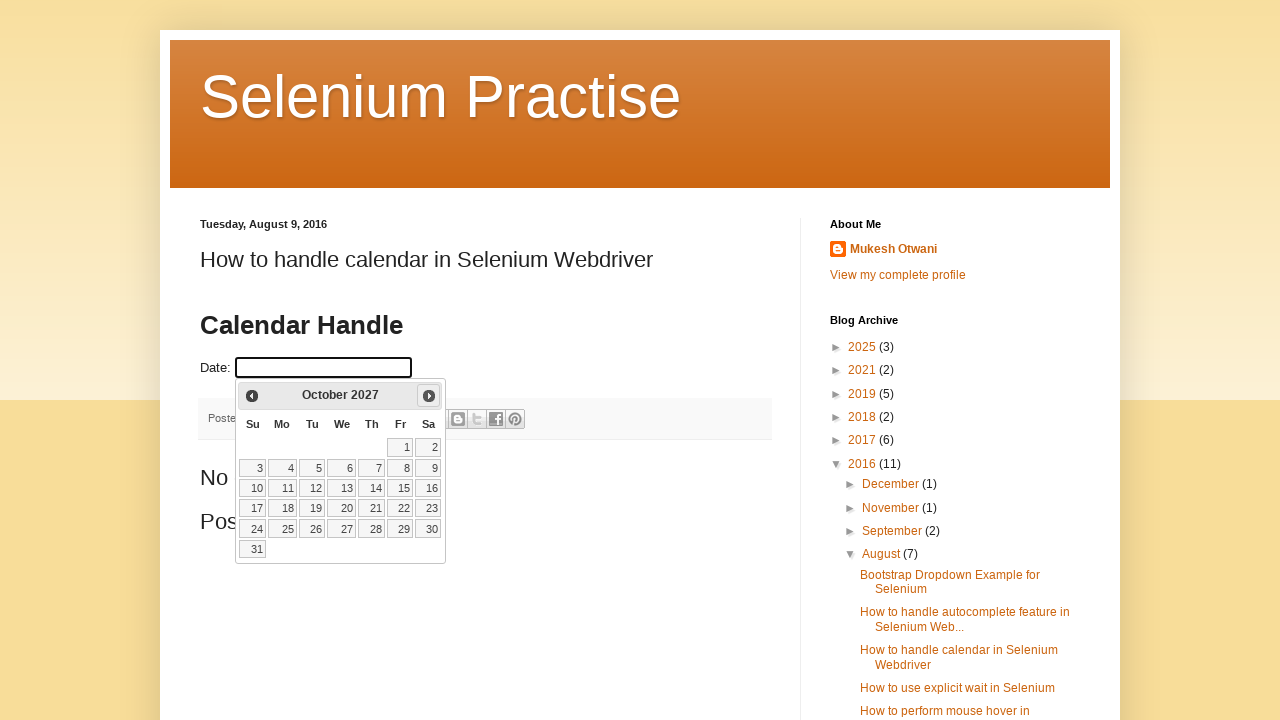

Updated current month to October
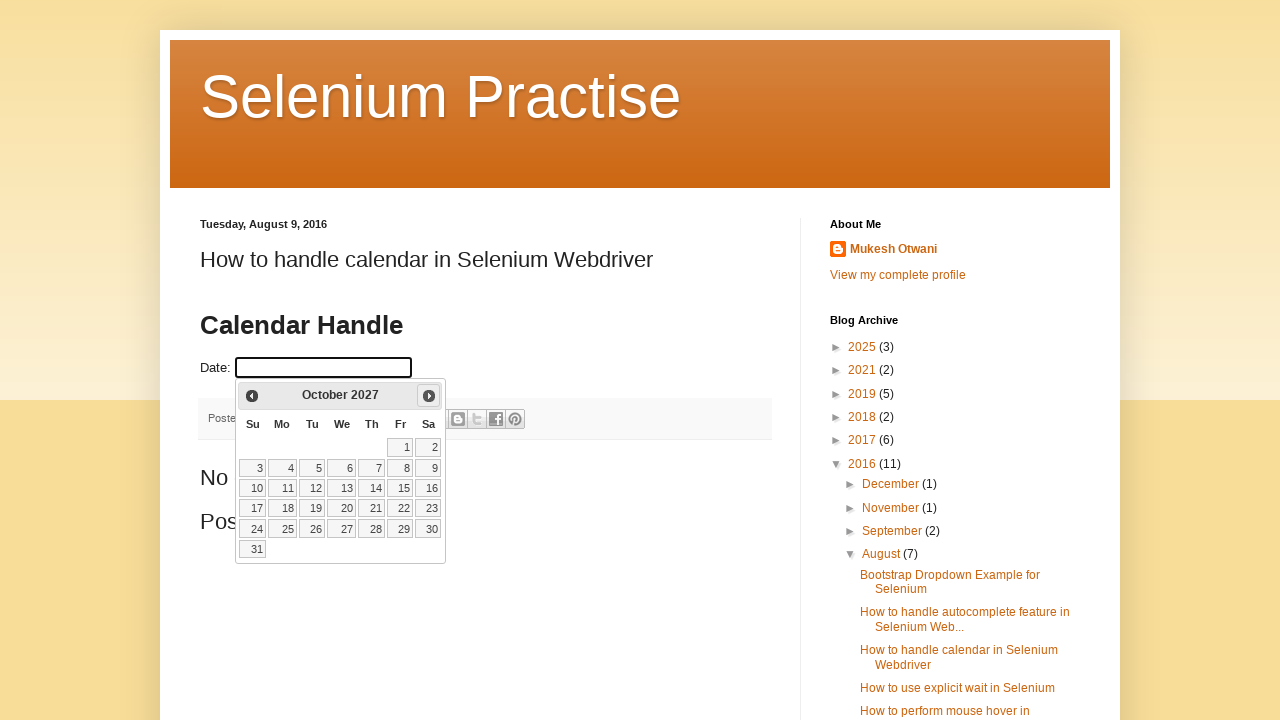

Updated current year to 2027
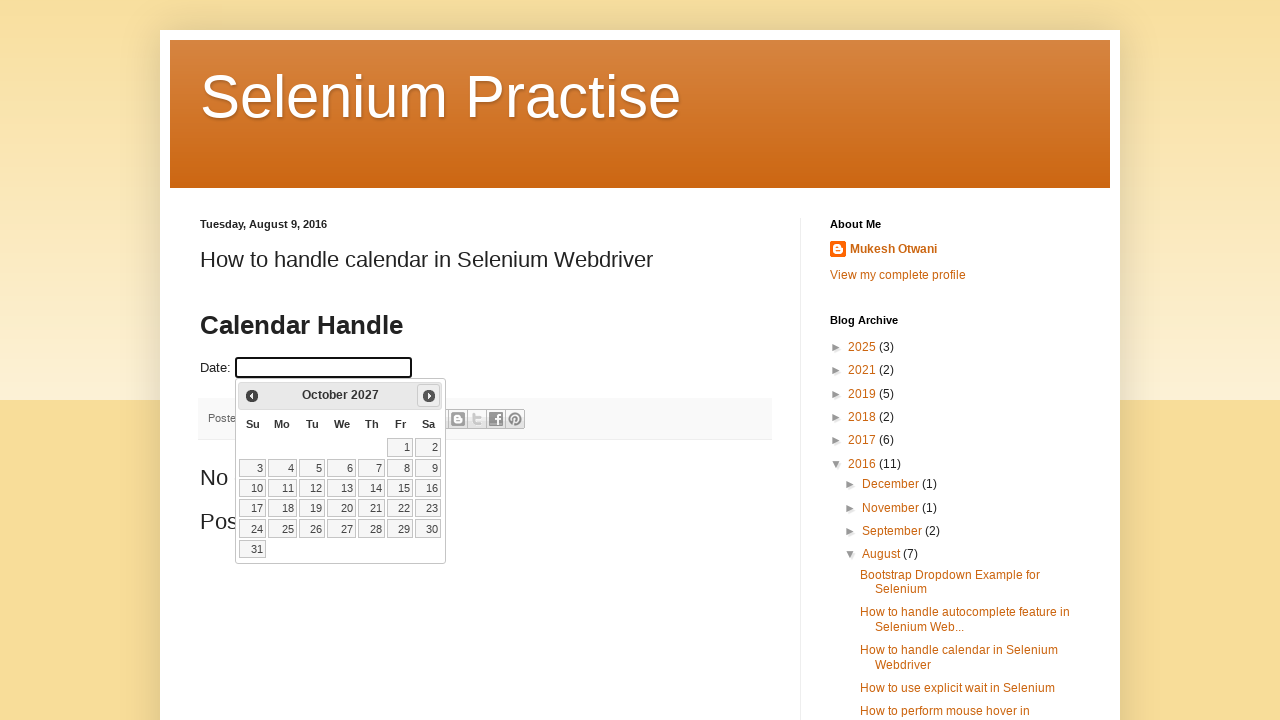

Clicked Next button to navigate forward in calendar at (429, 396) on xpath=//span[.='Next']
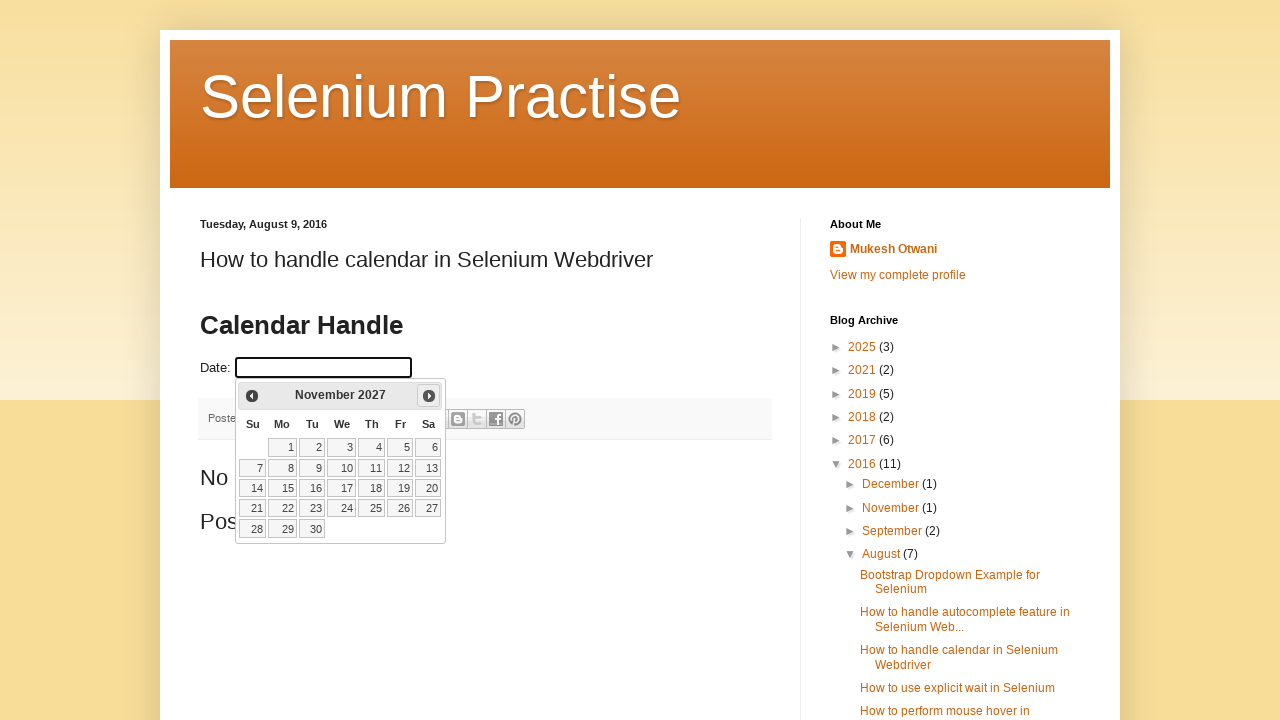

Updated current month to November
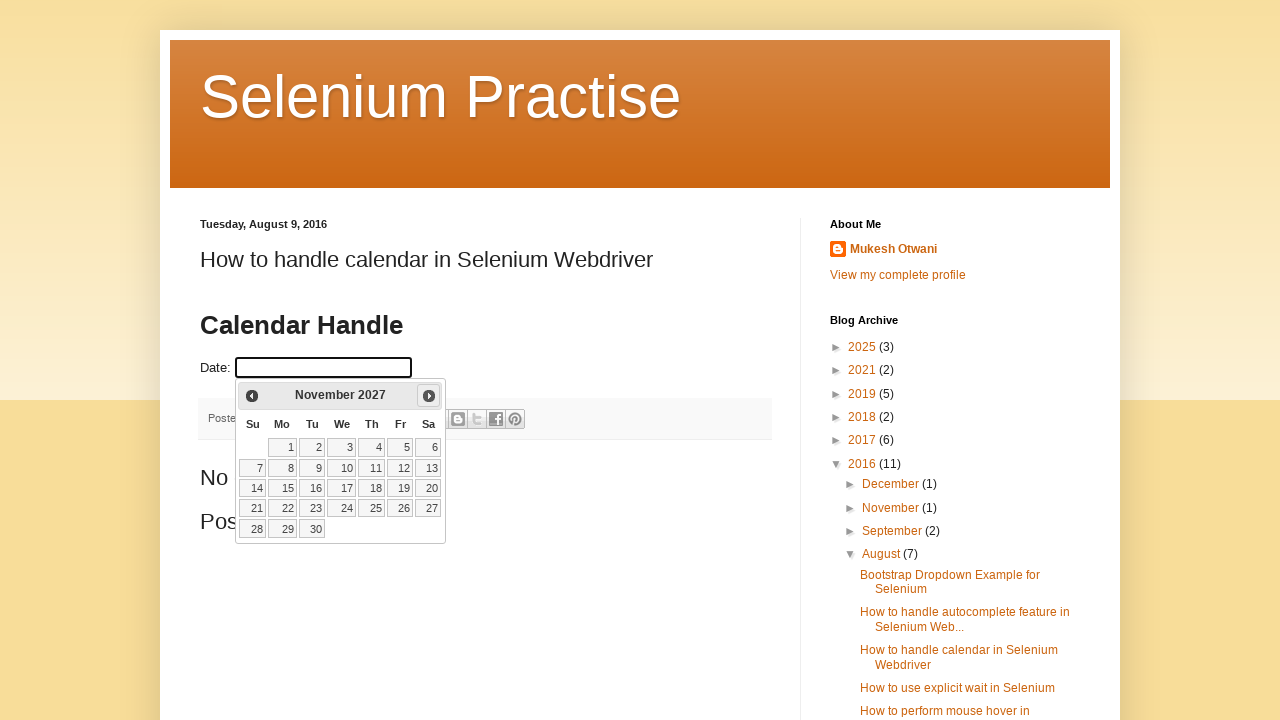

Updated current year to 2027
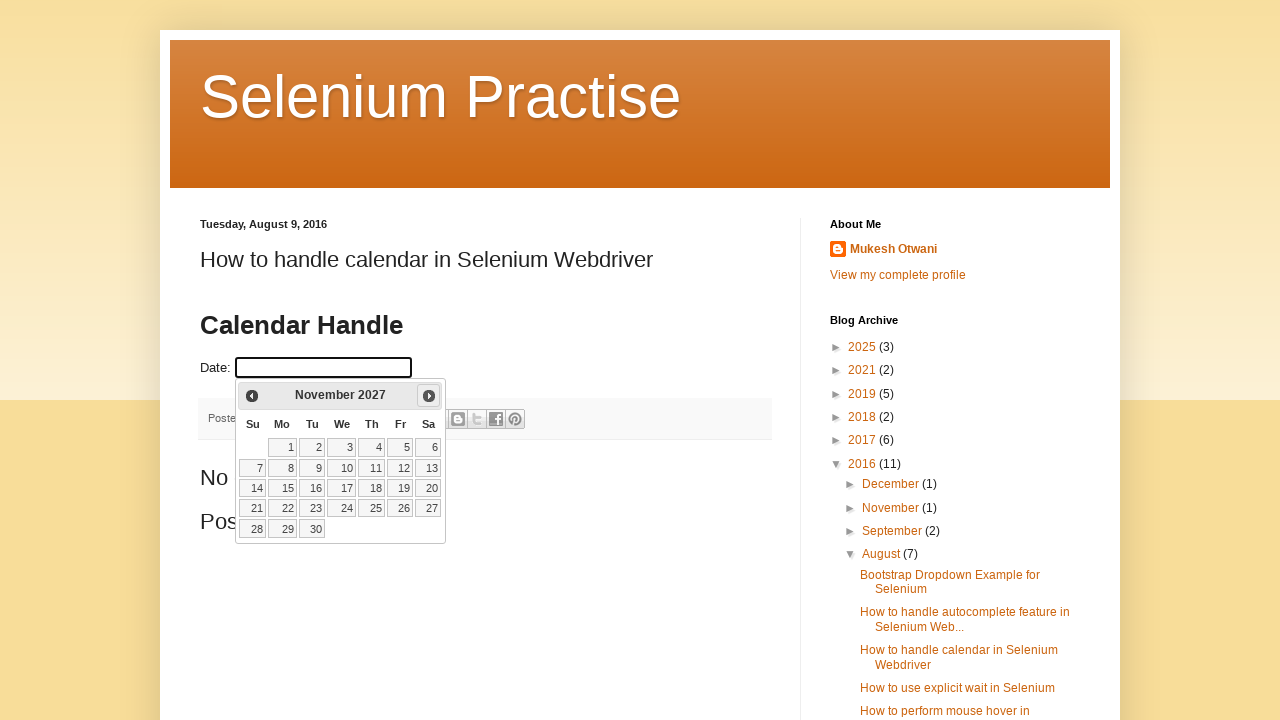

Clicked Next button to navigate forward in calendar at (429, 396) on xpath=//span[.='Next']
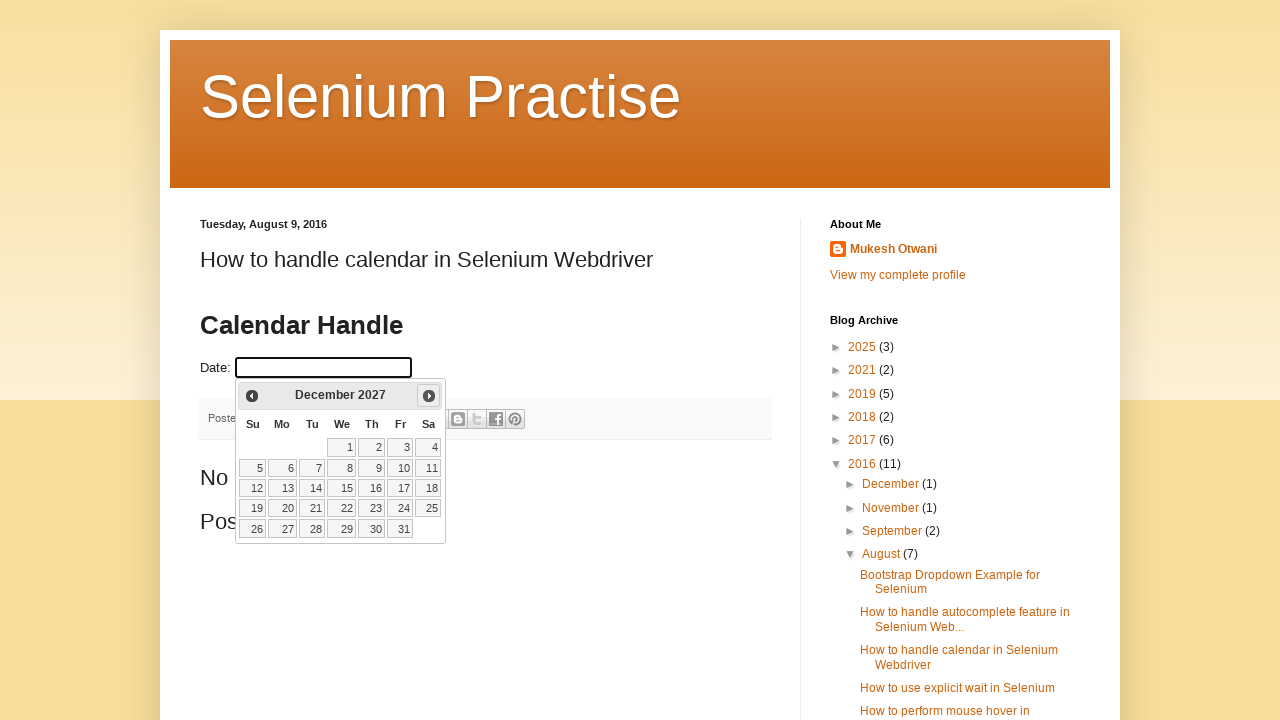

Updated current month to December
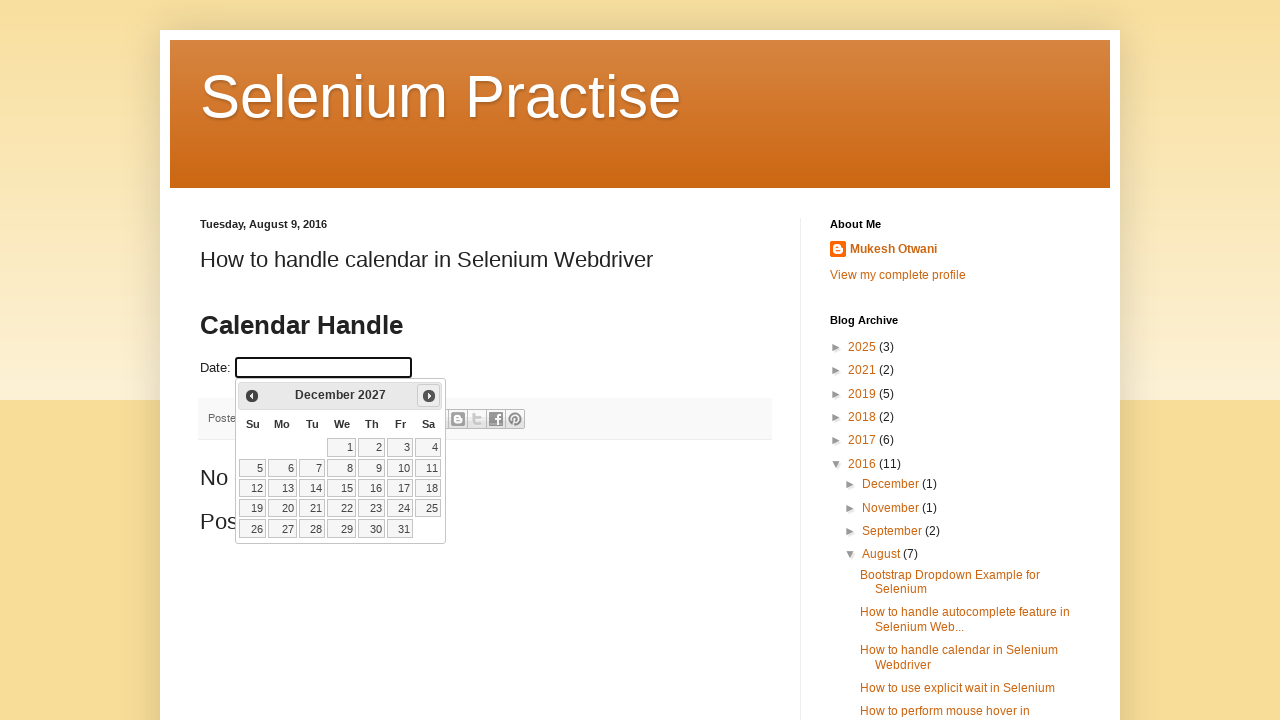

Updated current year to 2027
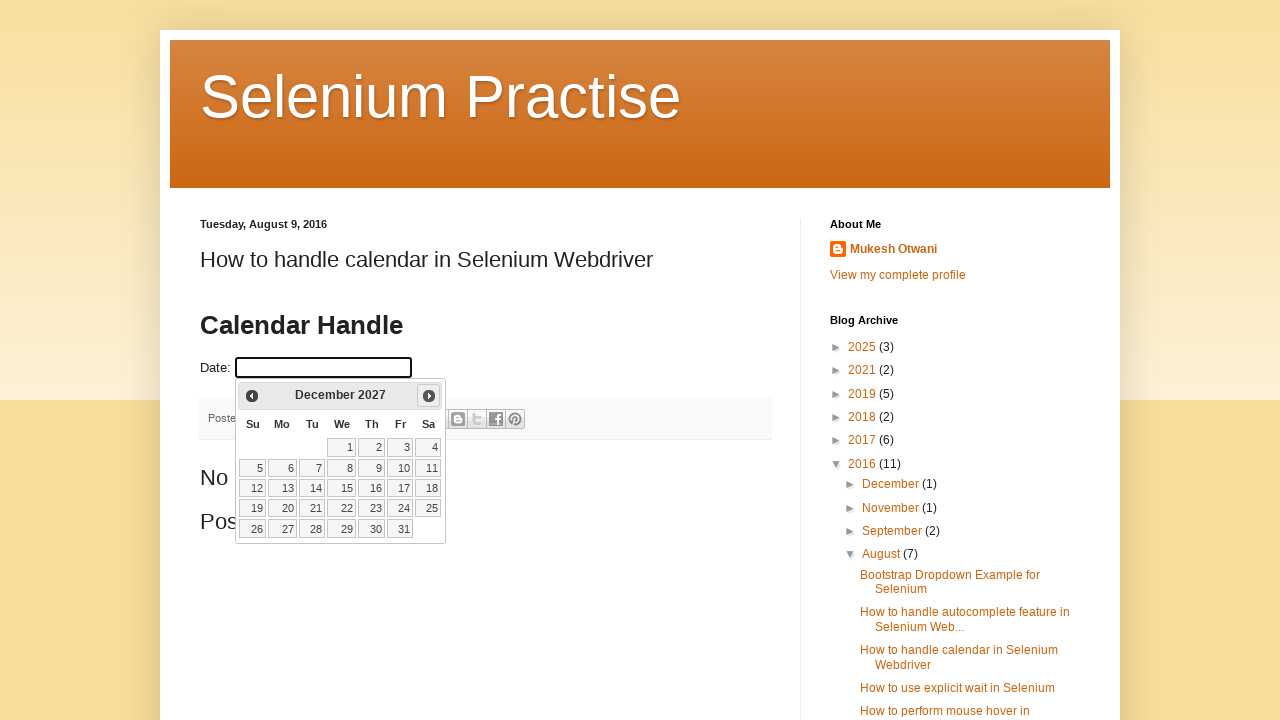

Clicked on date 27 to select it at (282, 529) on xpath=//a[.='27']
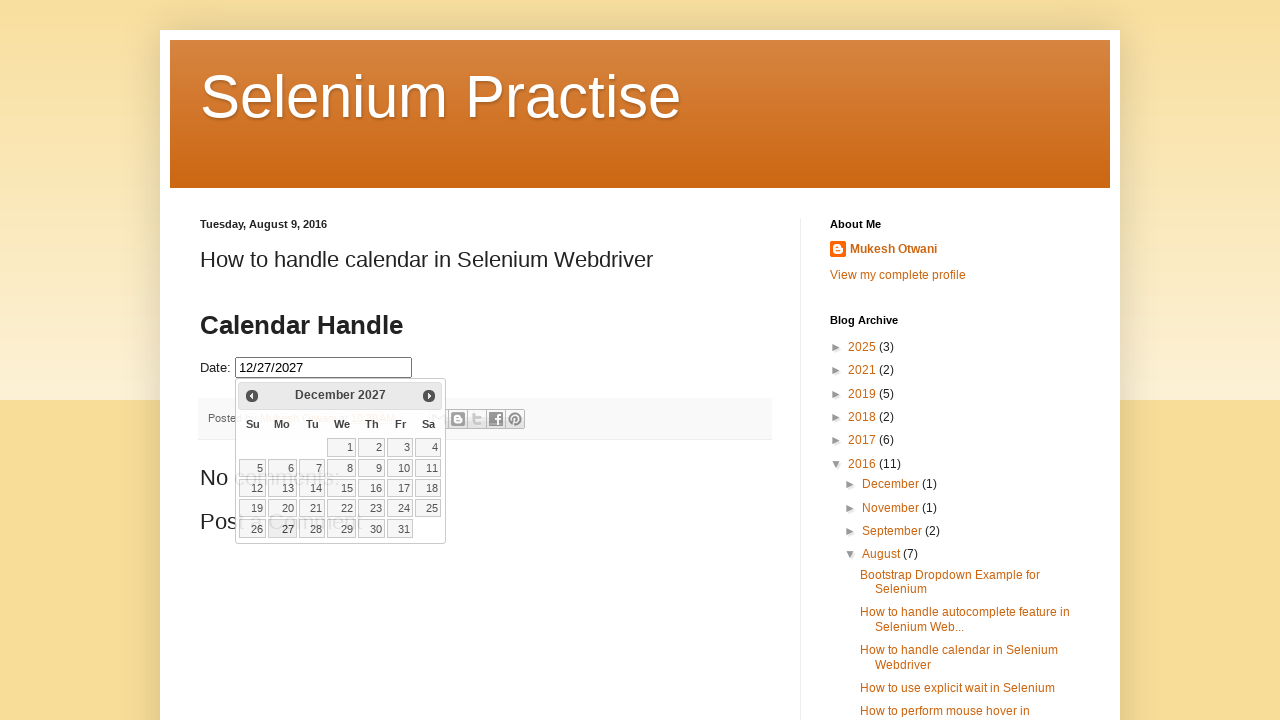

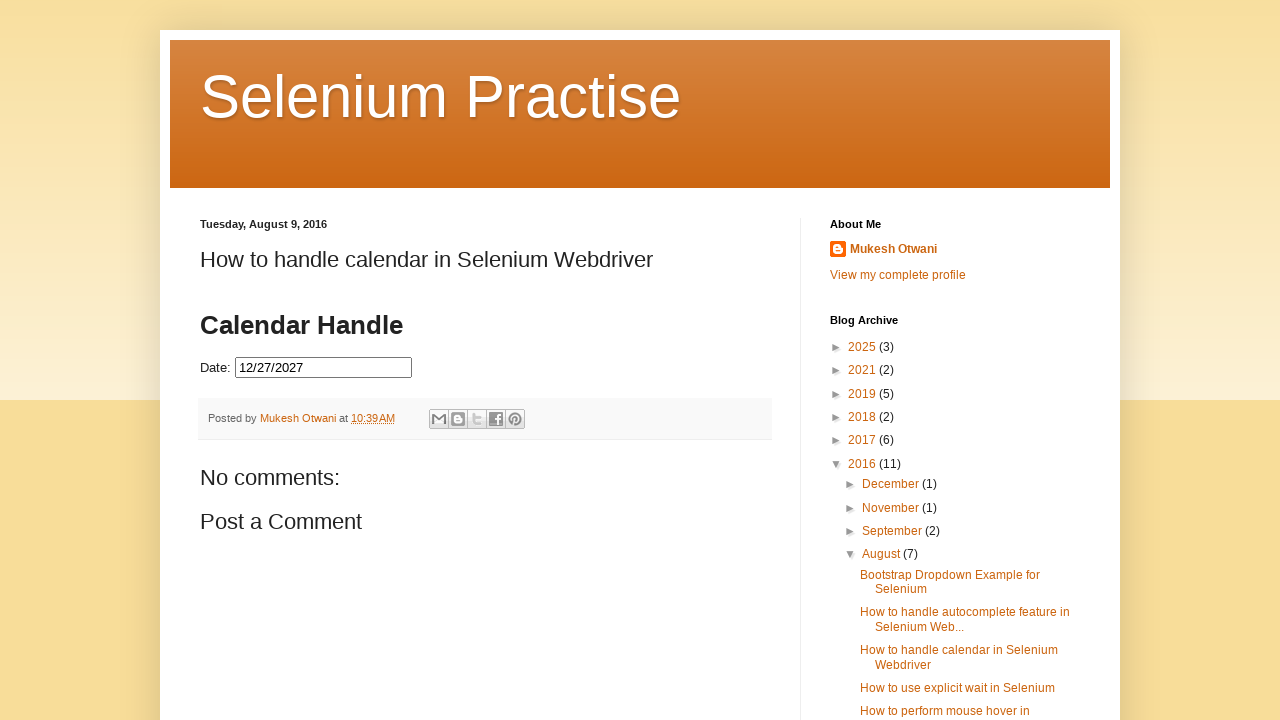